Tests e-commerce cart functionality by adding multiple items to cart, proceeding to checkout, and applying a promo code

Starting URL: https://rahulshettyacademy.com/seleniumPractise/#/

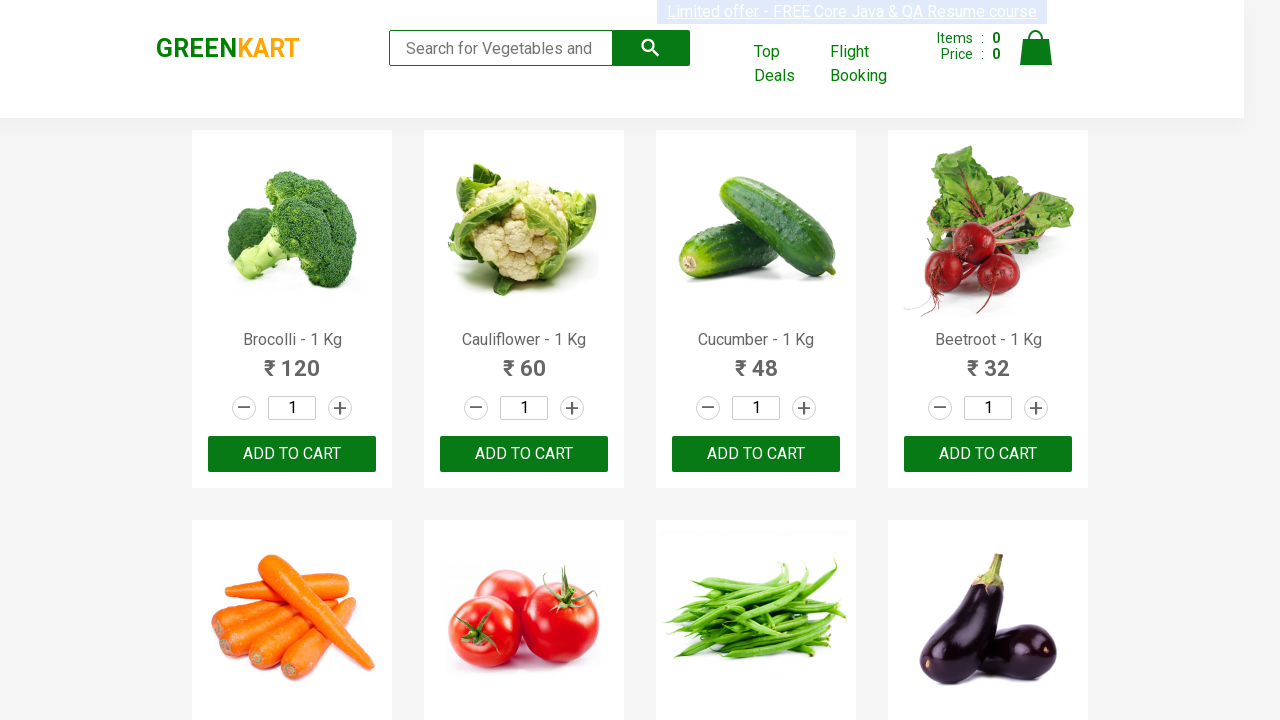

Retrieved all product names from the page
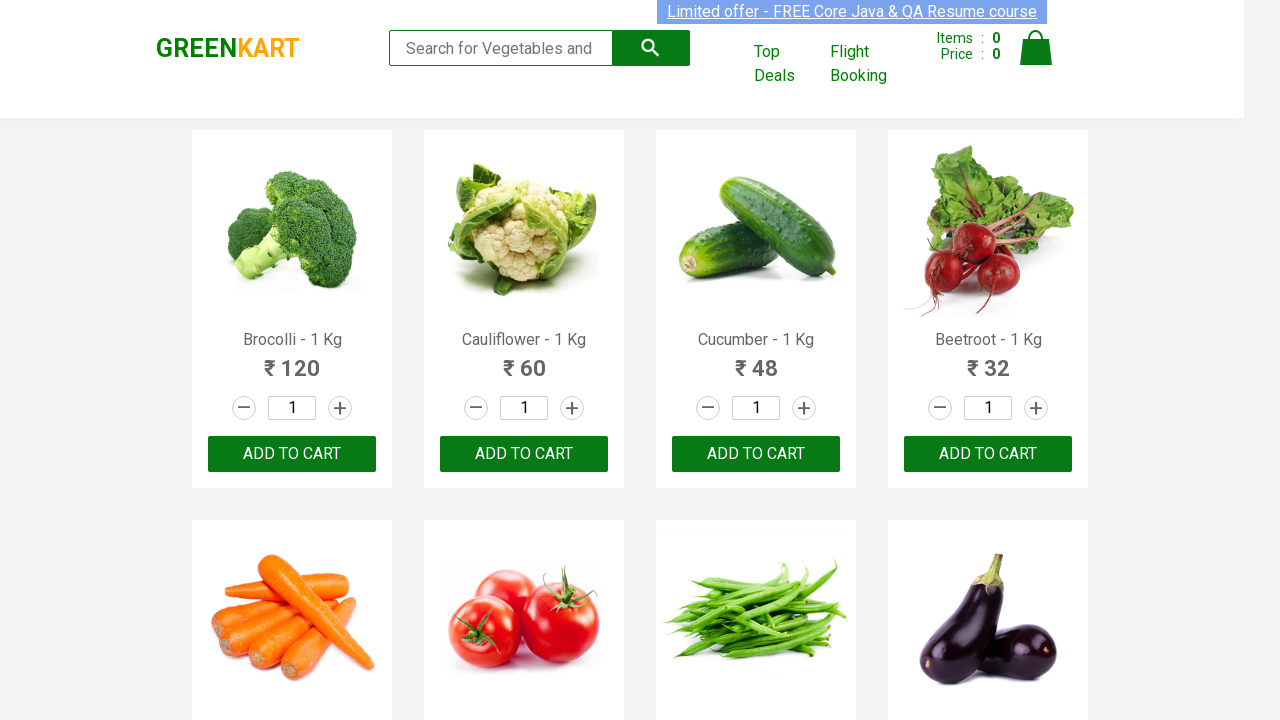

Retrieved product text: Brocolli - 1 Kg
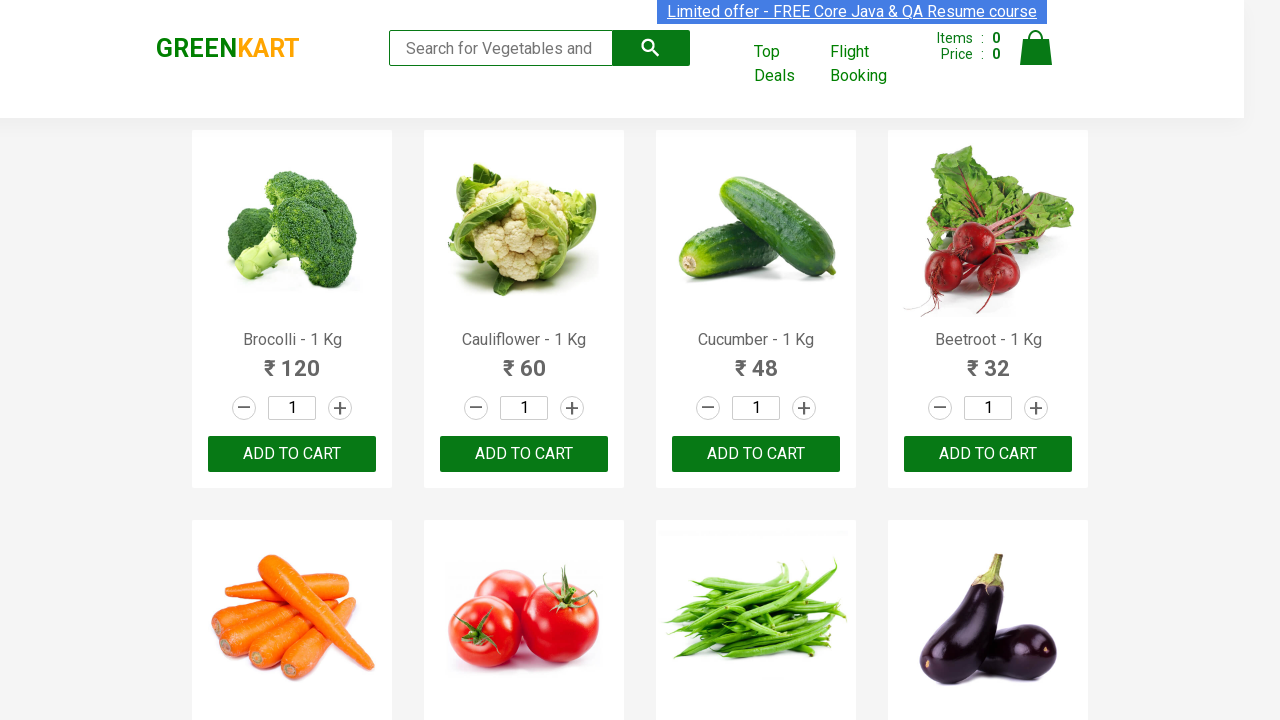

Found ADD TO CART buttons for product 'Brocolli'
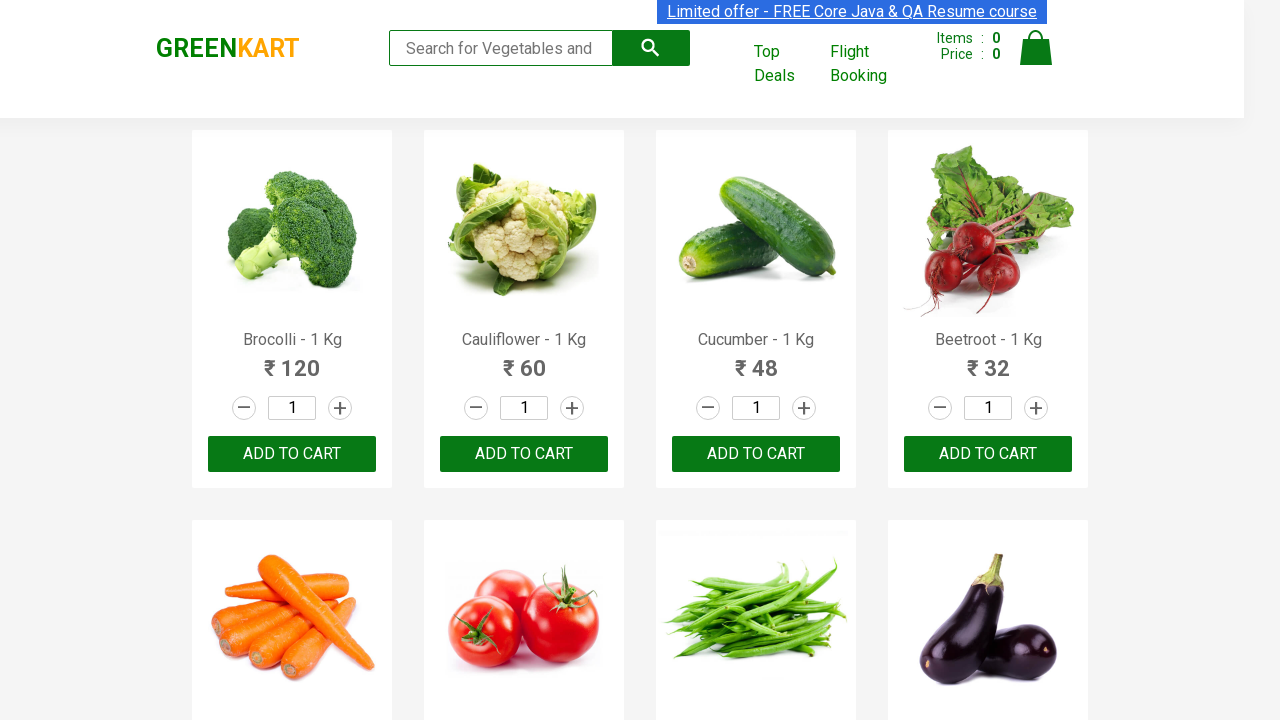

Added 'Brocolli' to cart
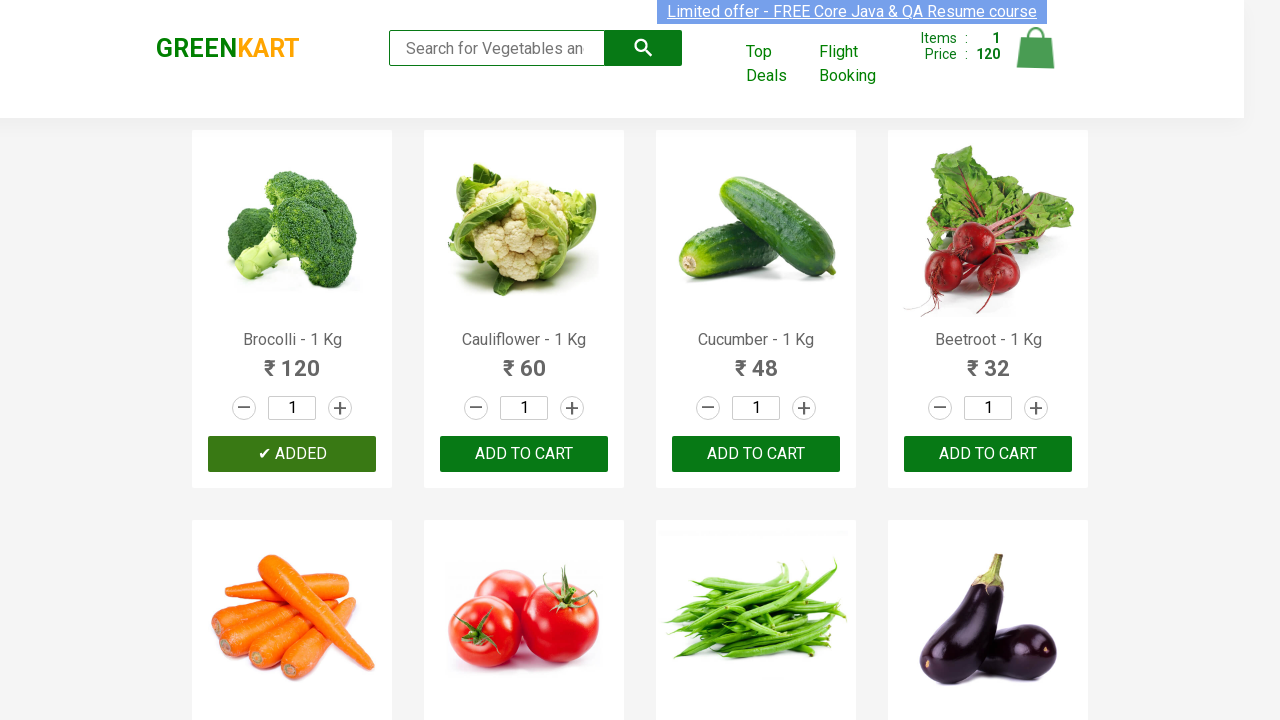

Retrieved product text: Cauliflower - 1 Kg
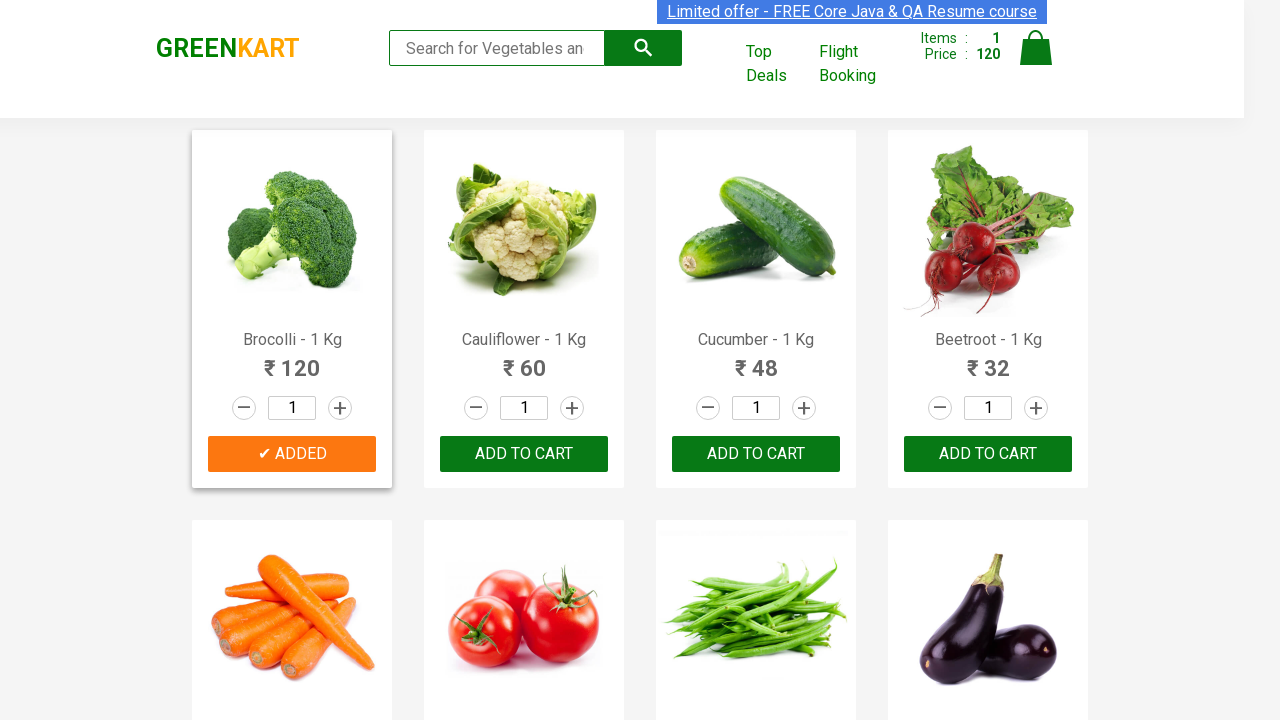

Retrieved product text: Cucumber - 1 Kg
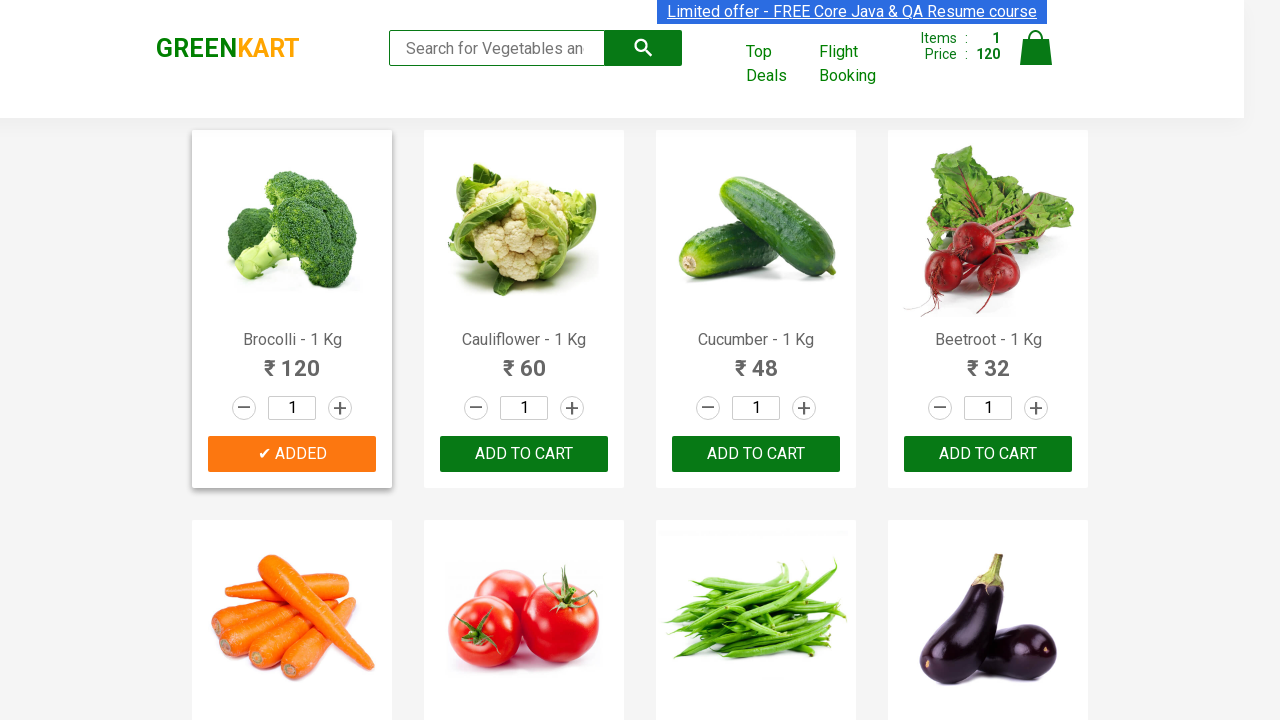

Retrieved product text: Beetroot - 1 Kg
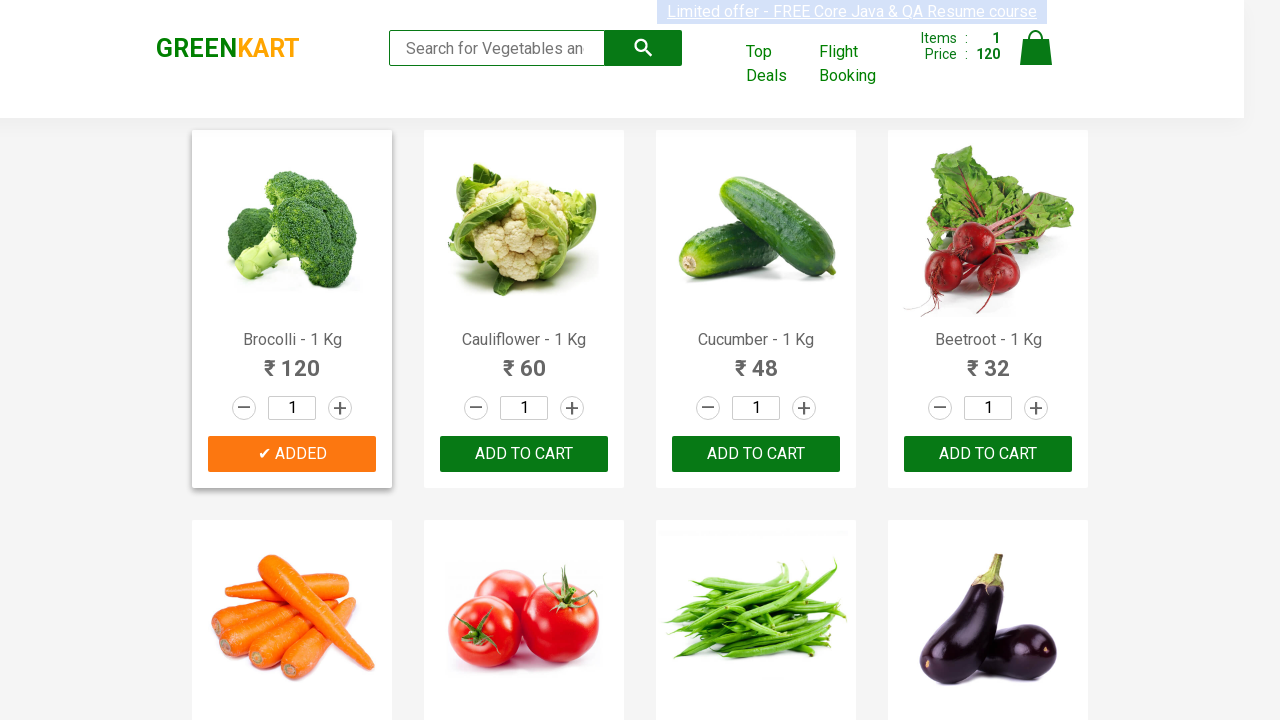

Found ADD TO CART buttons for product 'Beetroot'
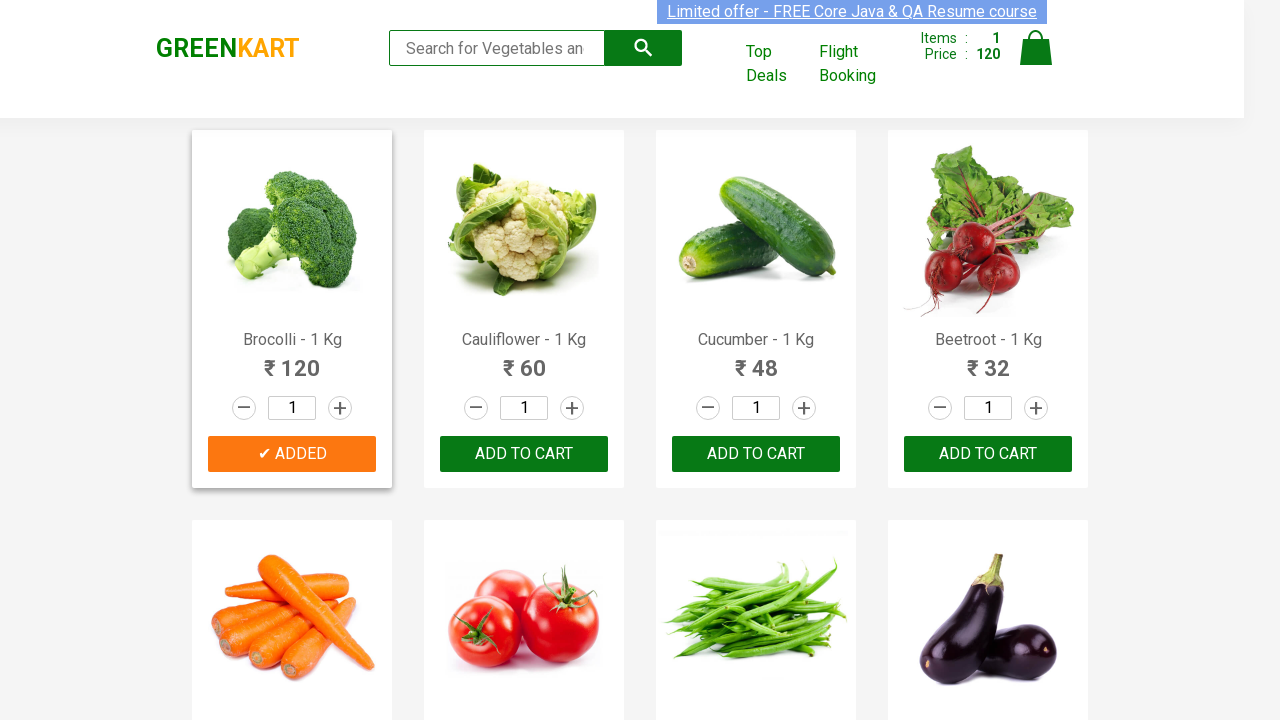

Added 'Beetroot' to cart
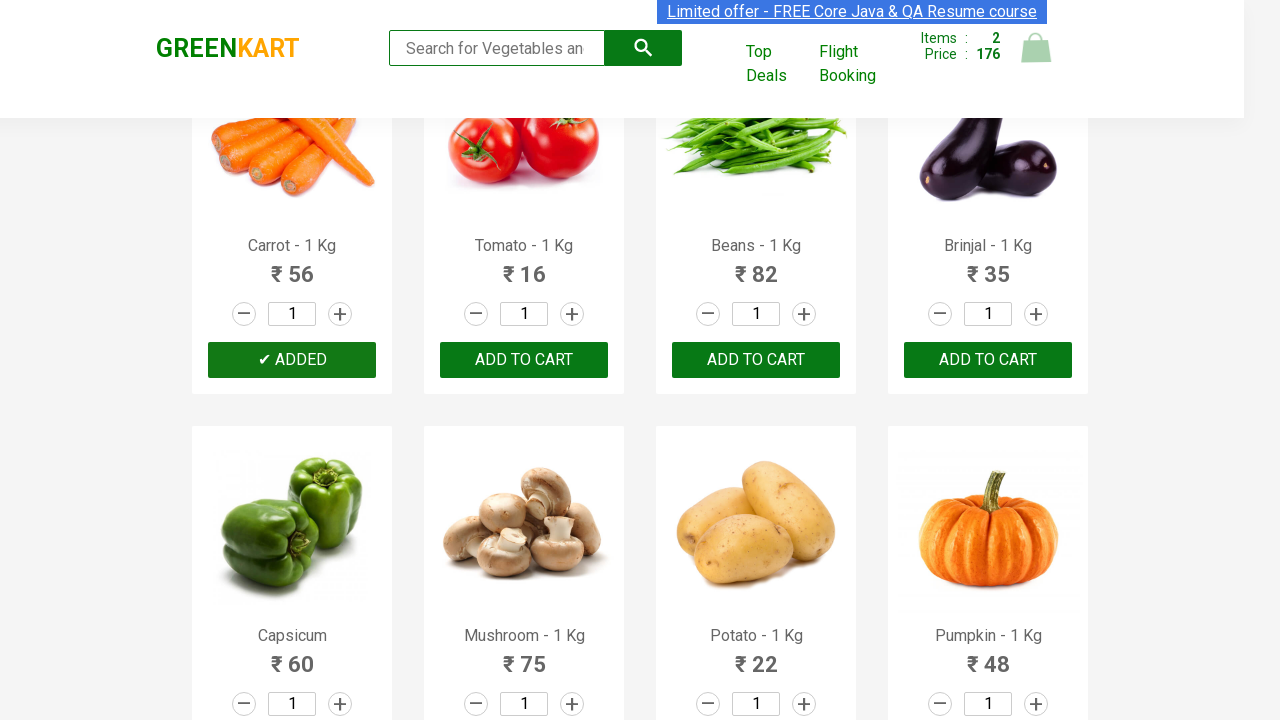

Retrieved product text: Carrot - 1 Kg
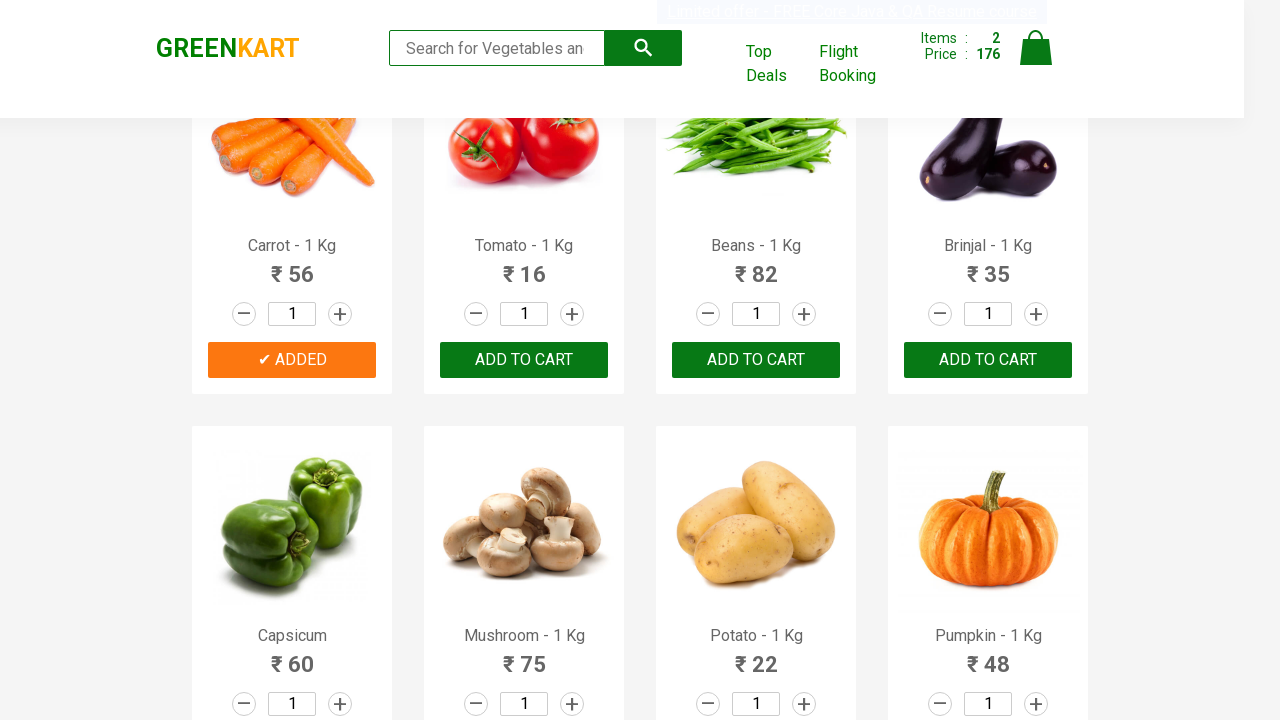

Retrieved product text: Tomato - 1 Kg
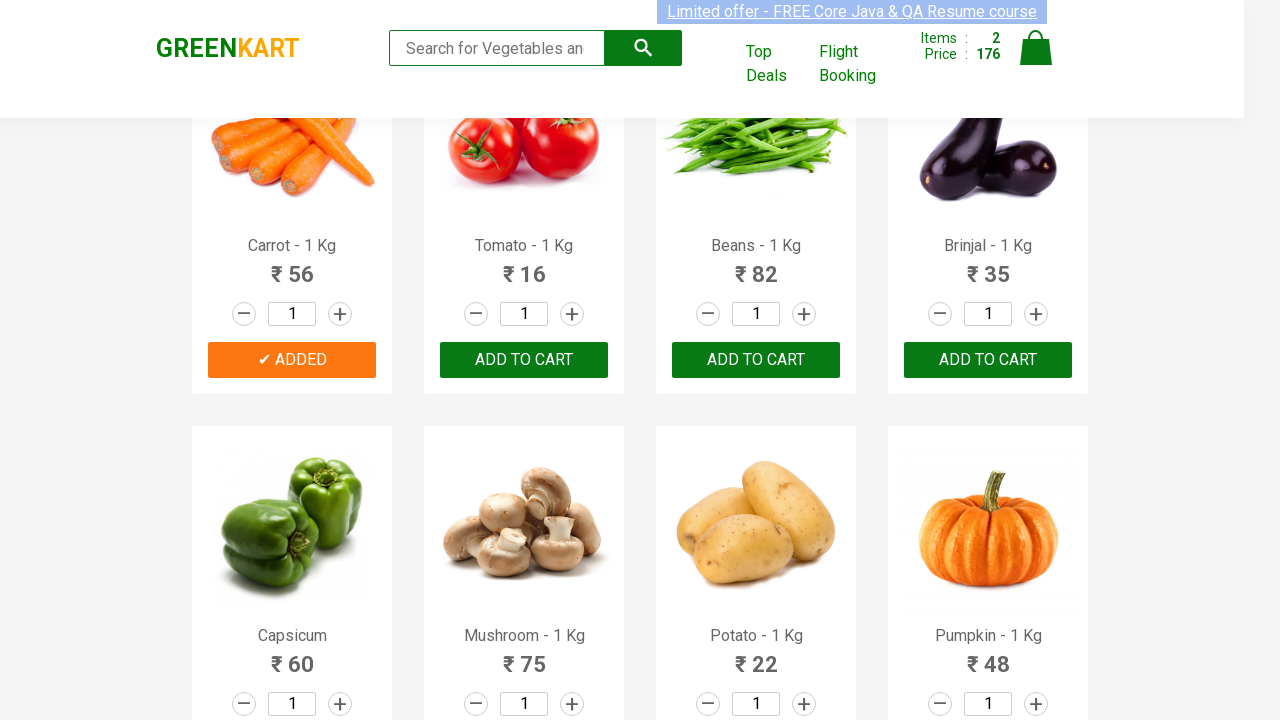

Found ADD TO CART buttons for product 'Tomato'
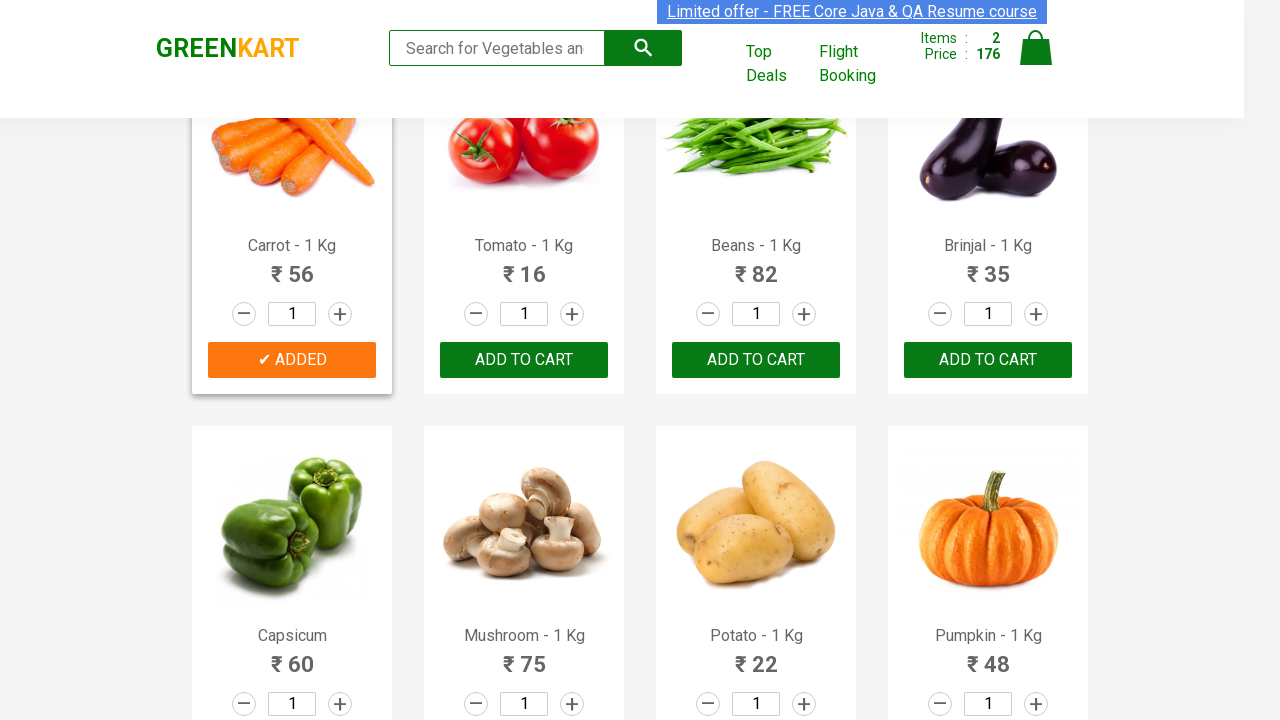

Added 'Tomato' to cart
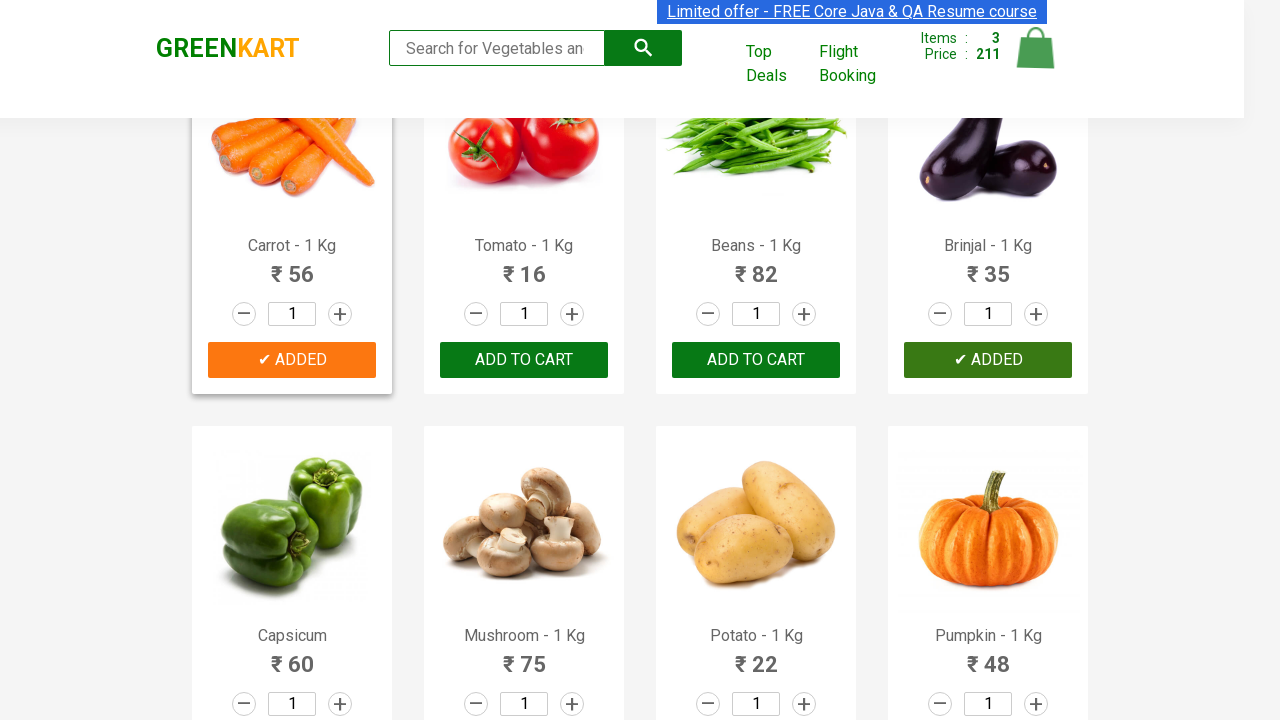

Retrieved product text: Beans - 1 Kg
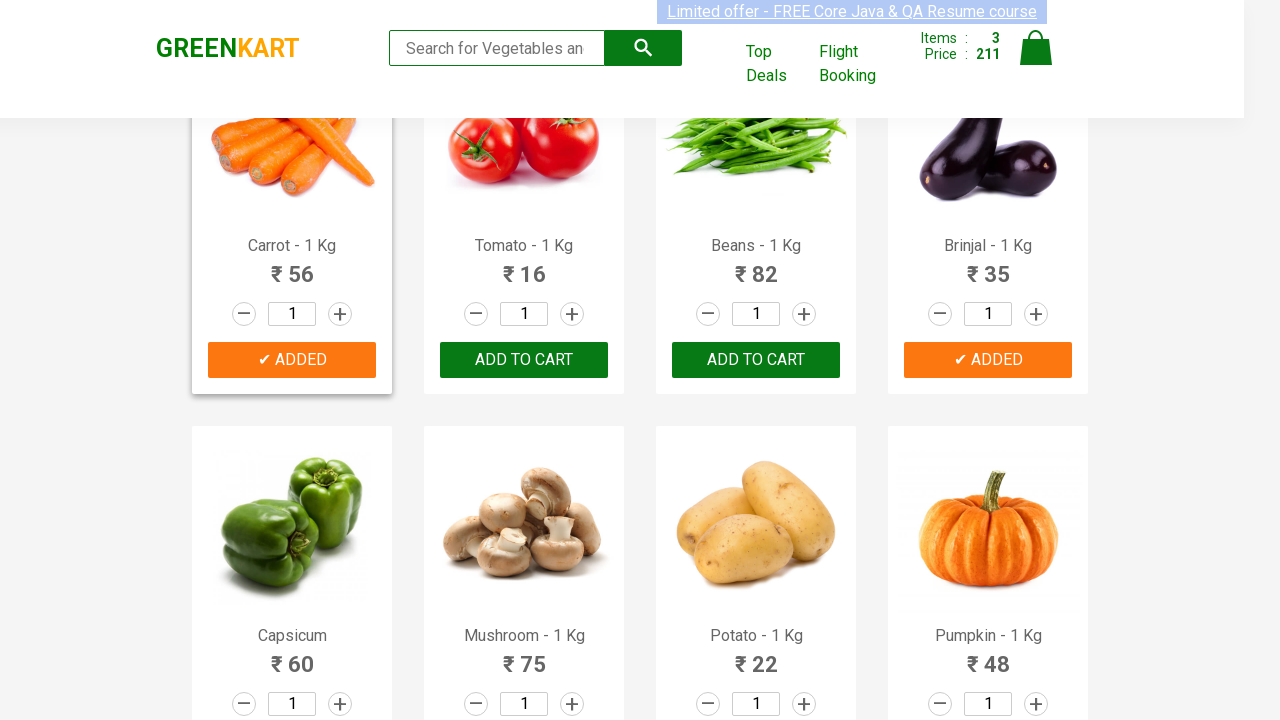

Retrieved product text: Brinjal - 1 Kg
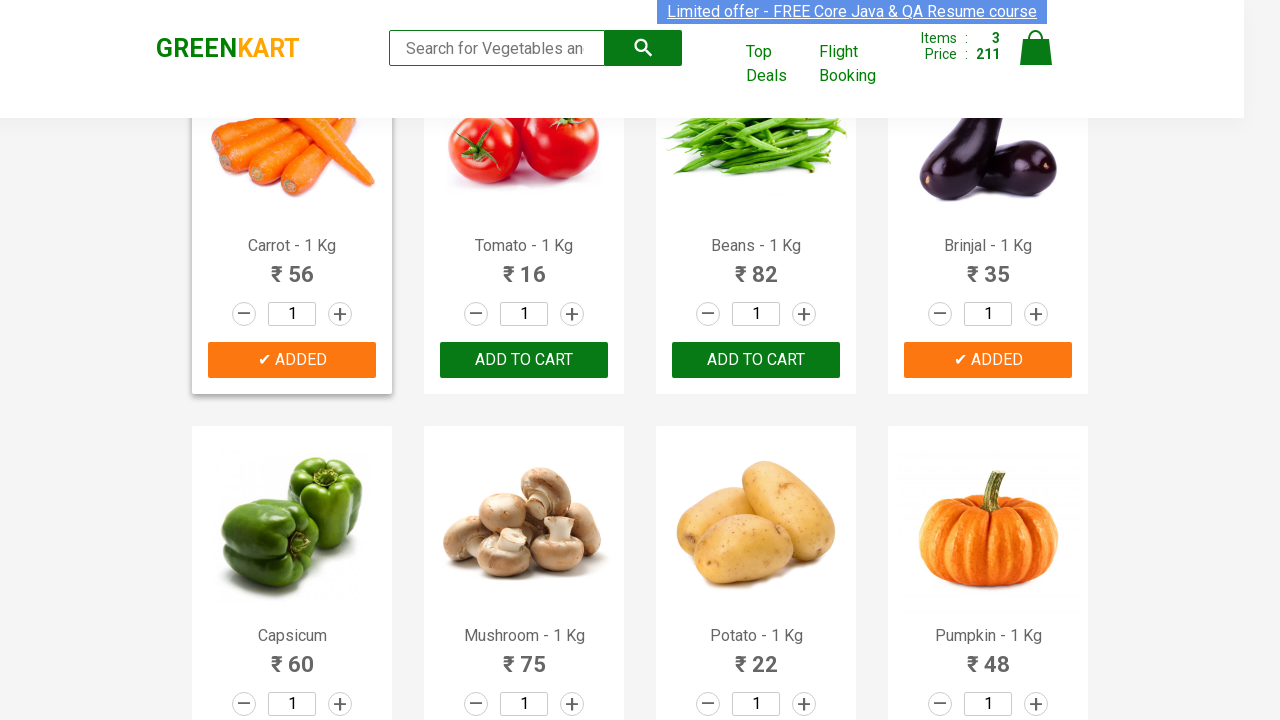

Retrieved product text: Capsicum
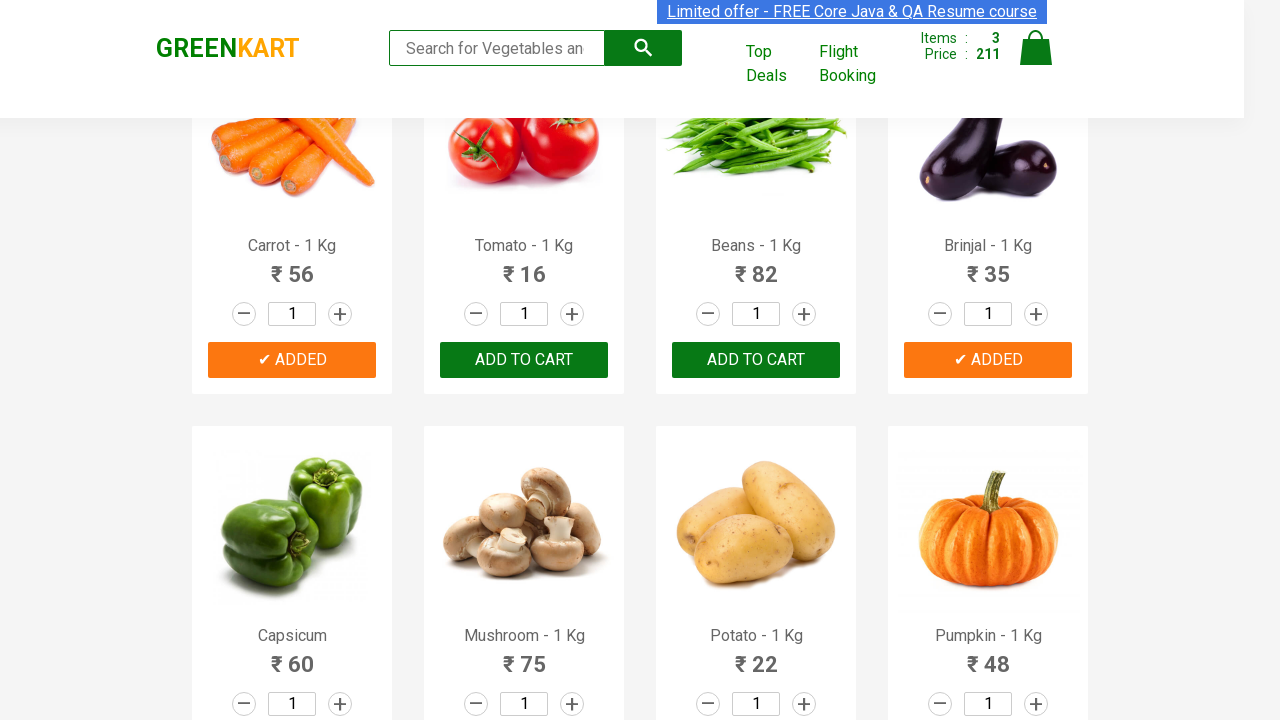

Retrieved product text: Mushroom - 1 Kg
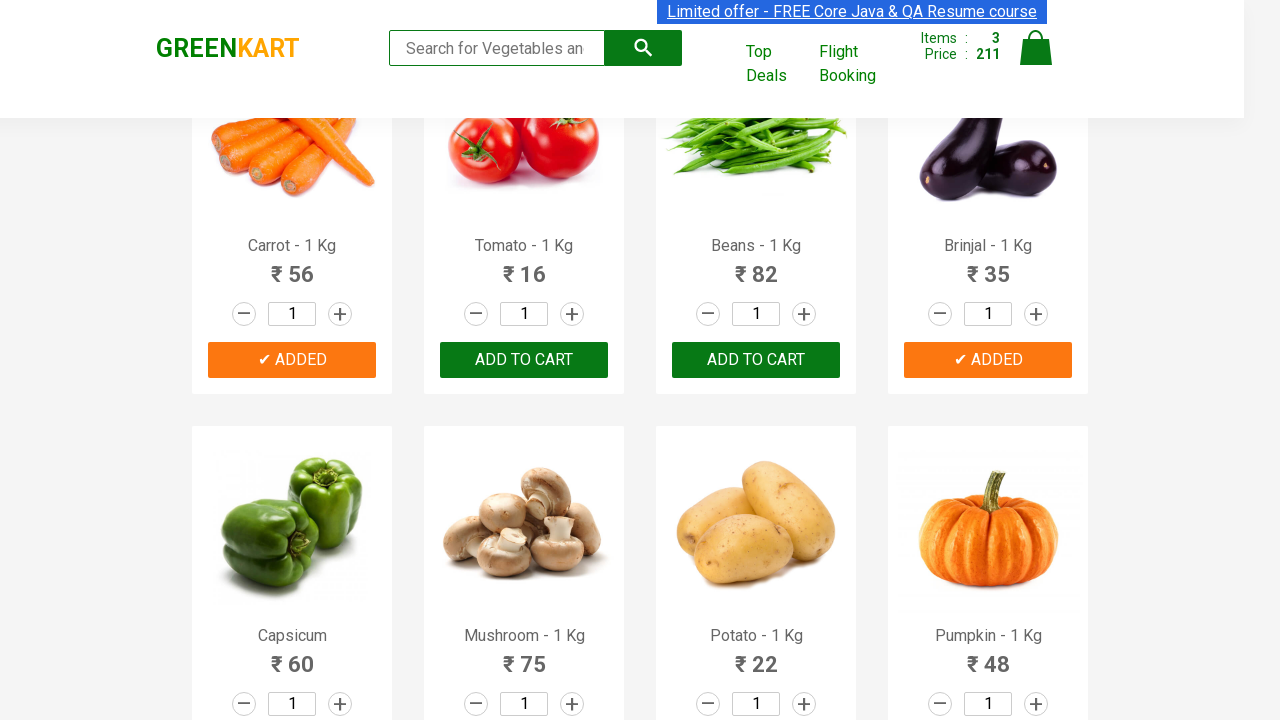

Retrieved product text: Potato - 1 Kg
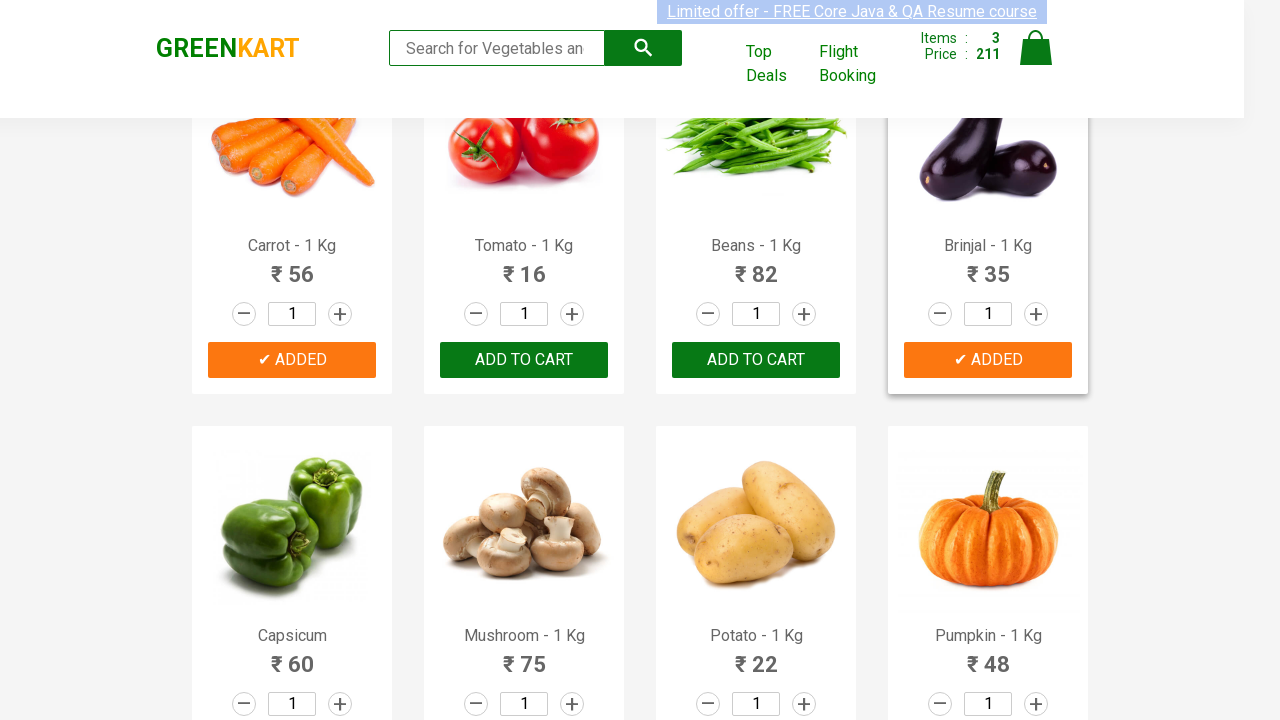

Retrieved product text: Pumpkin - 1 Kg
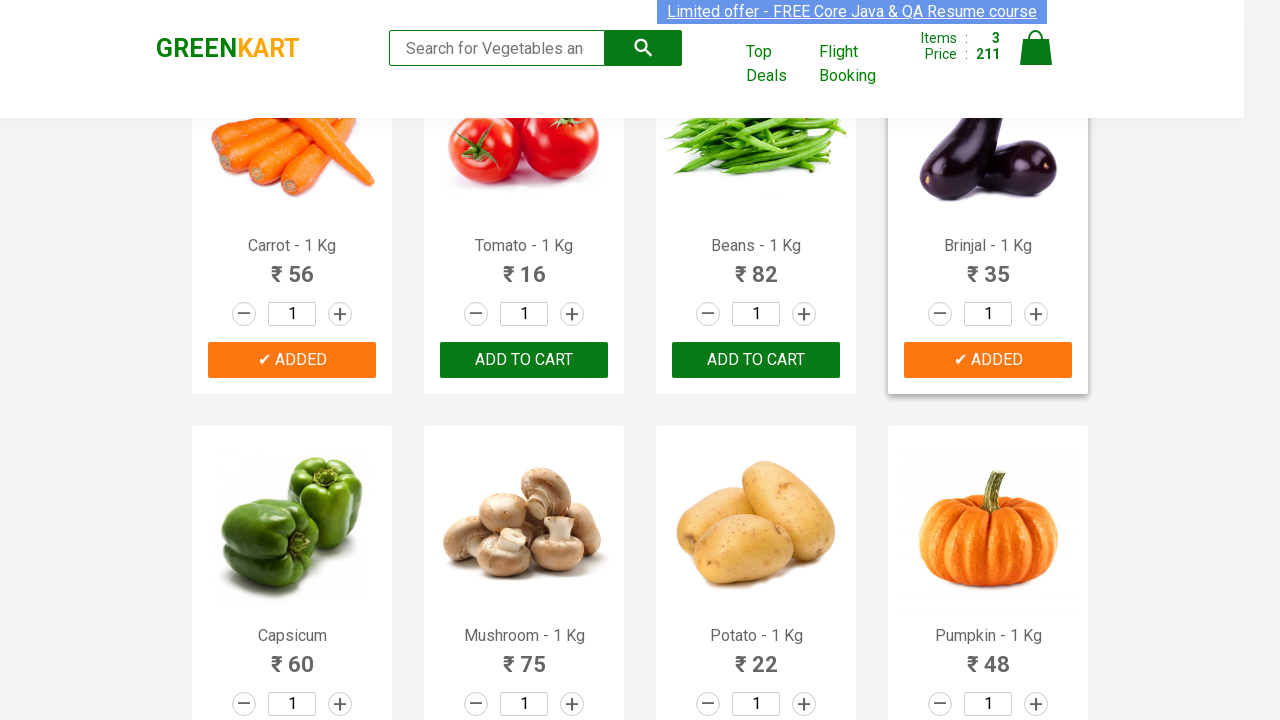

Retrieved product text: Corn - 1 Kg
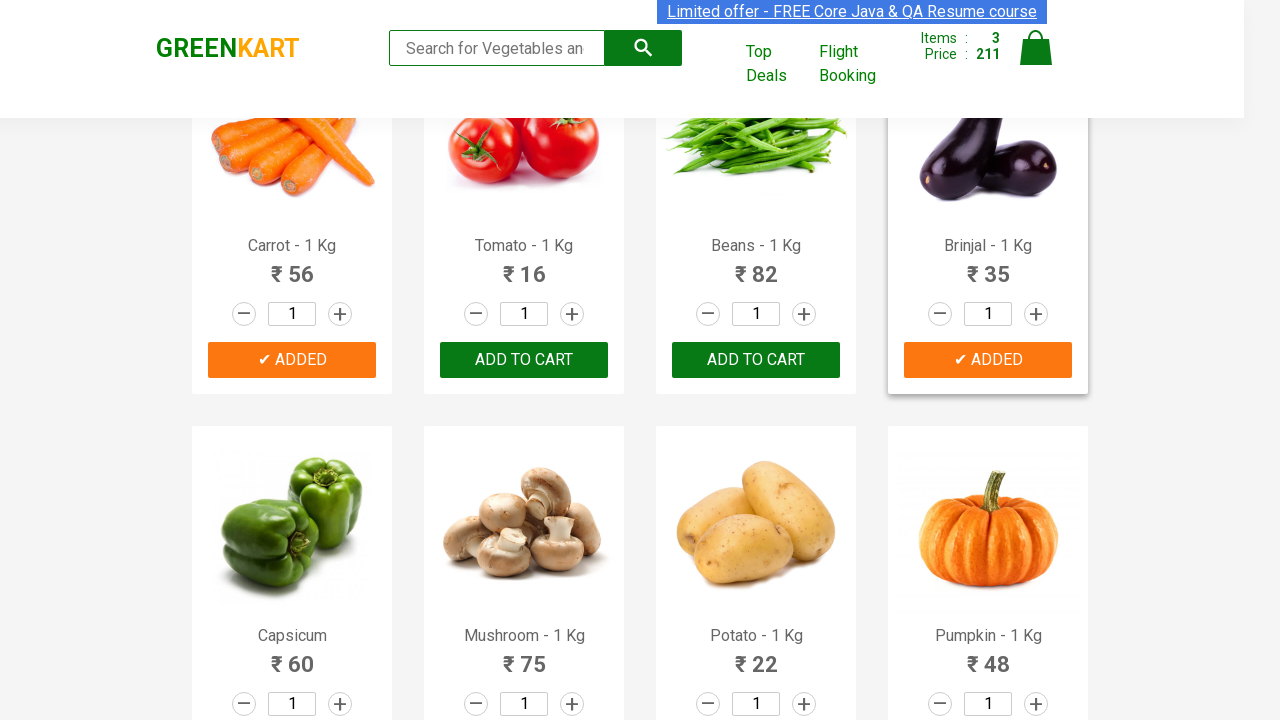

Retrieved product text: Onion - 1 Kg
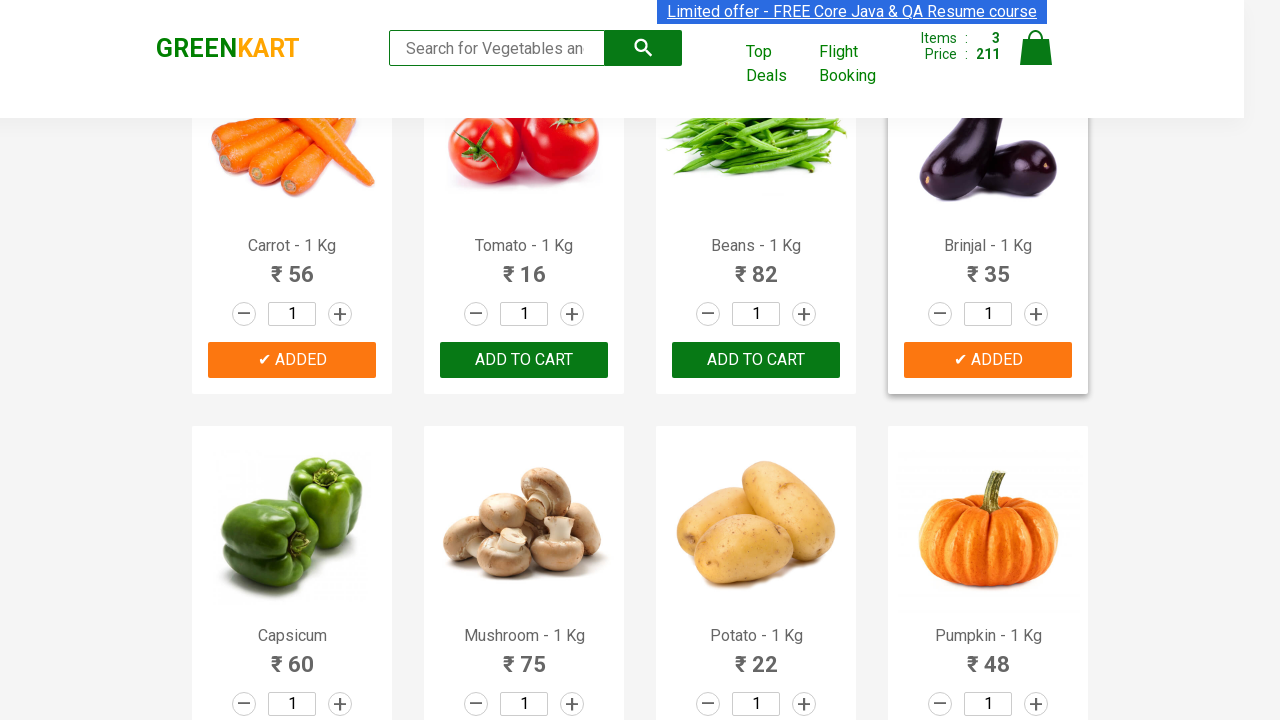

Retrieved product text: Apple - 1 Kg
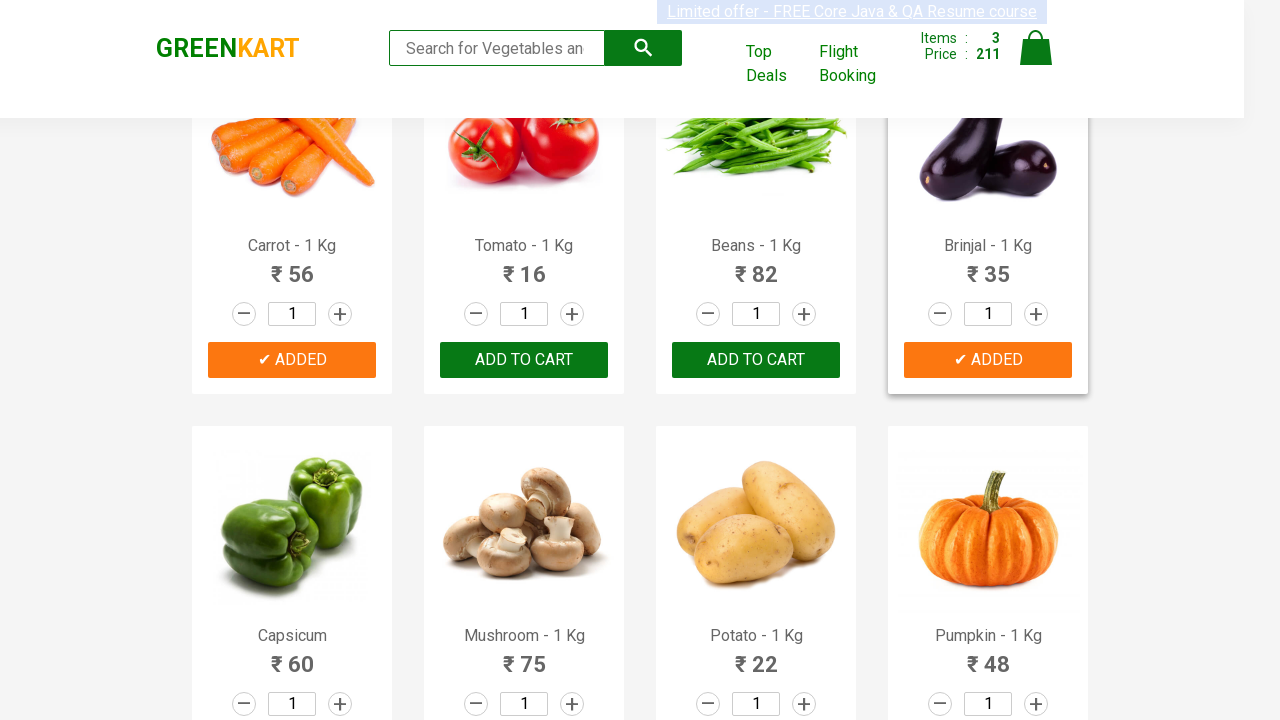

Retrieved product text: Banana - 1 Kg
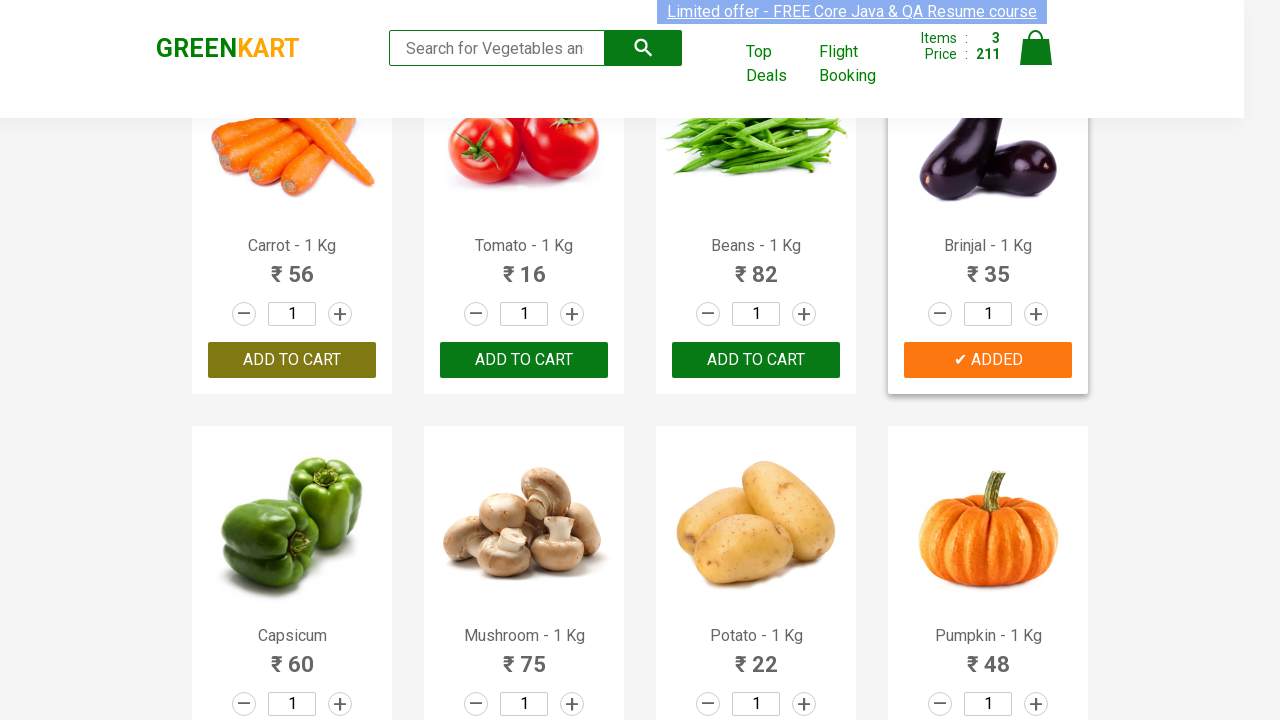

Retrieved product text: Grapes - 1 Kg
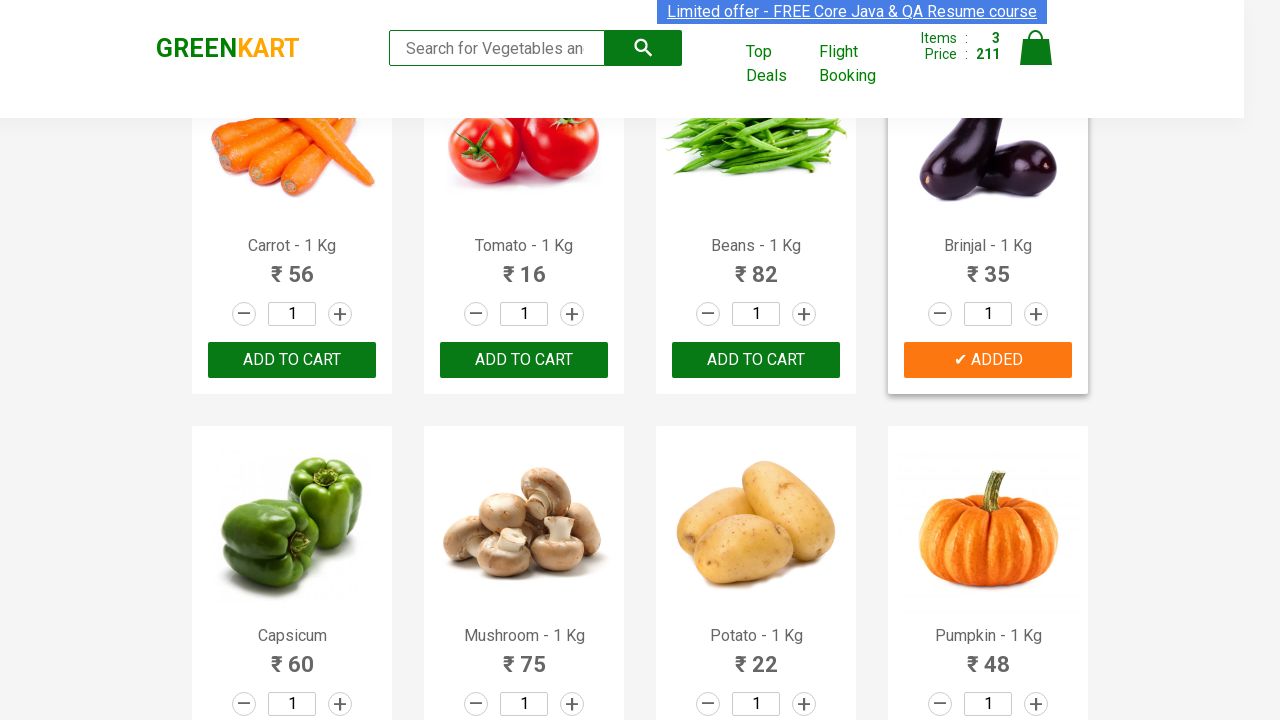

Retrieved product text: Mango - 1 Kg
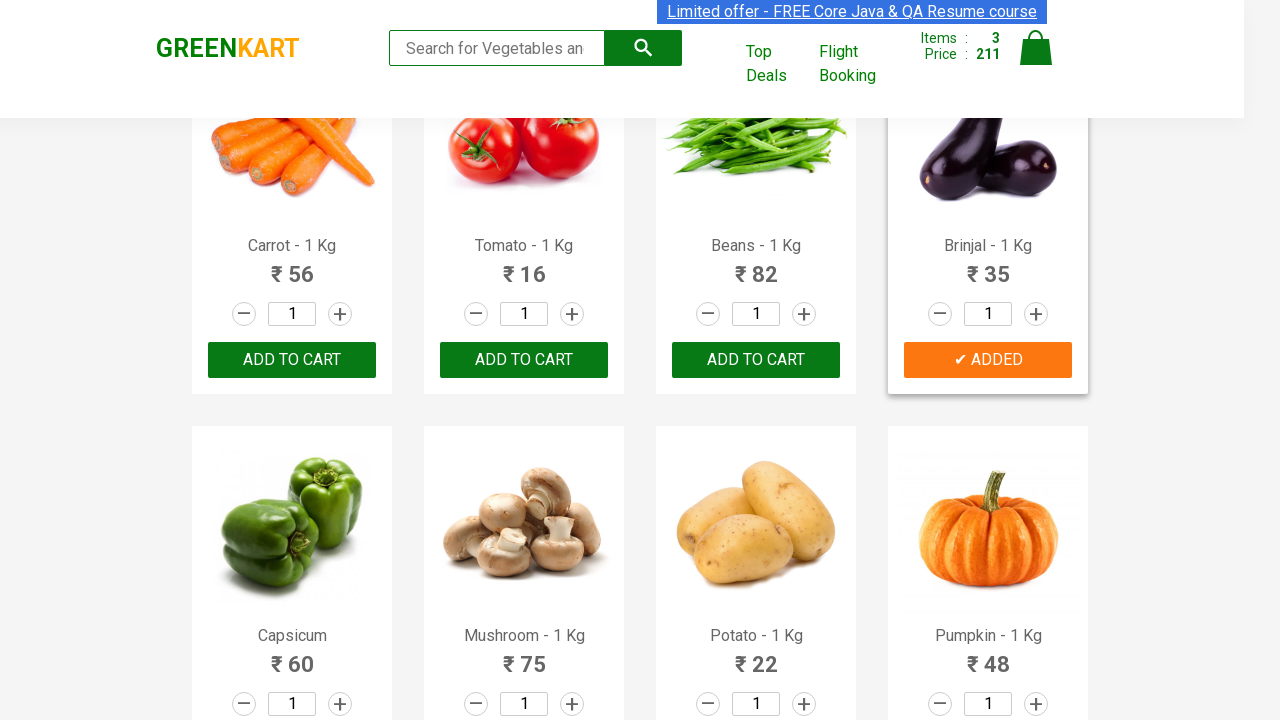

Retrieved product text: Musk Melon - 1 Kg
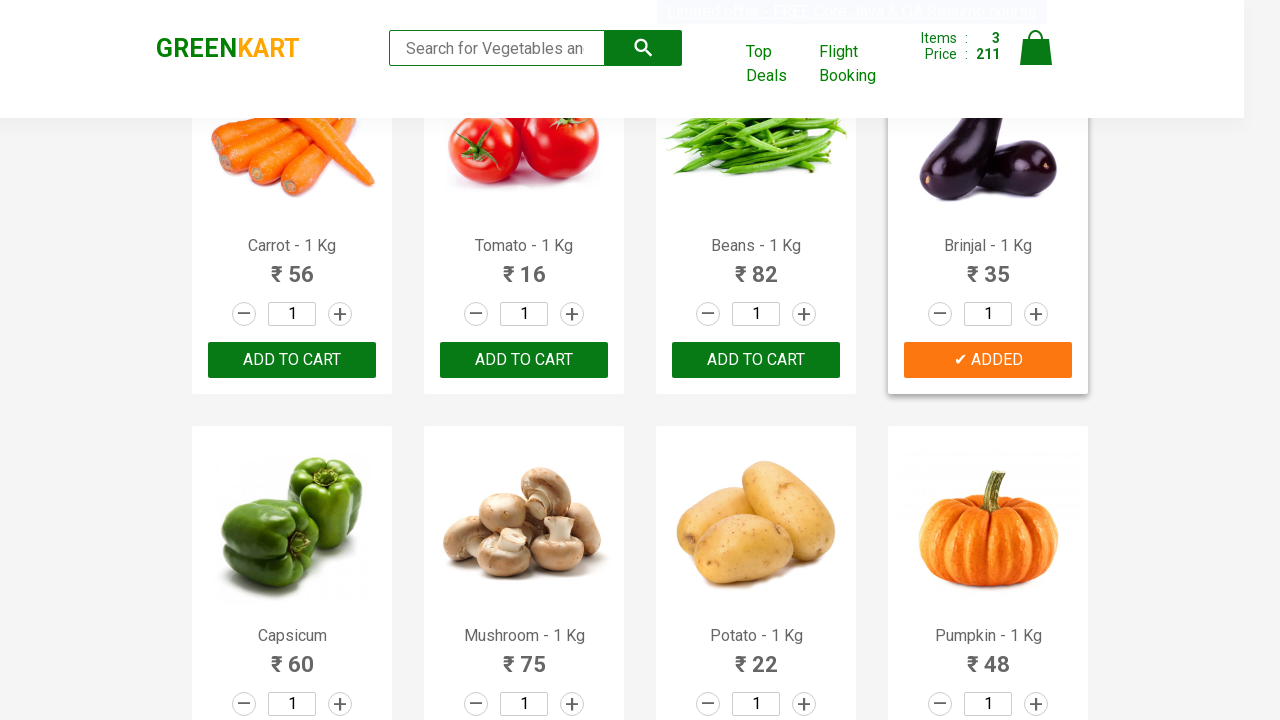

Retrieved product text: Orange - 1 Kg
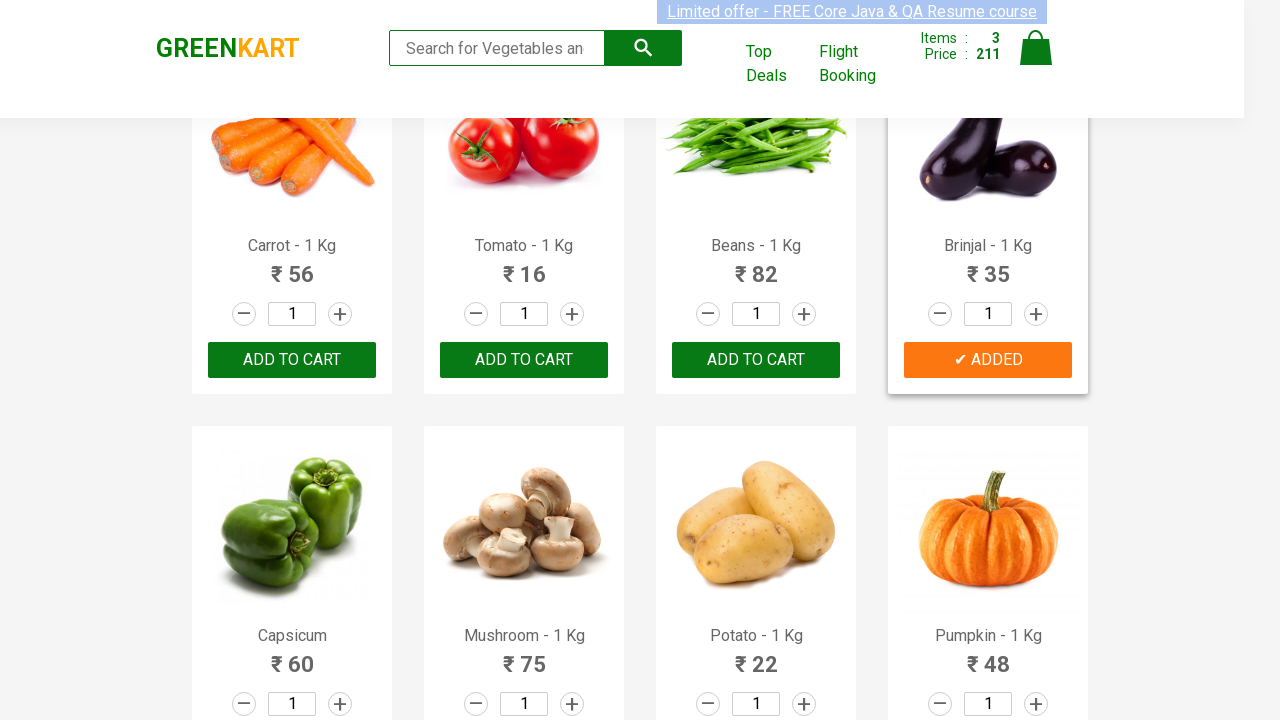

Retrieved product text: Pears - 1 Kg
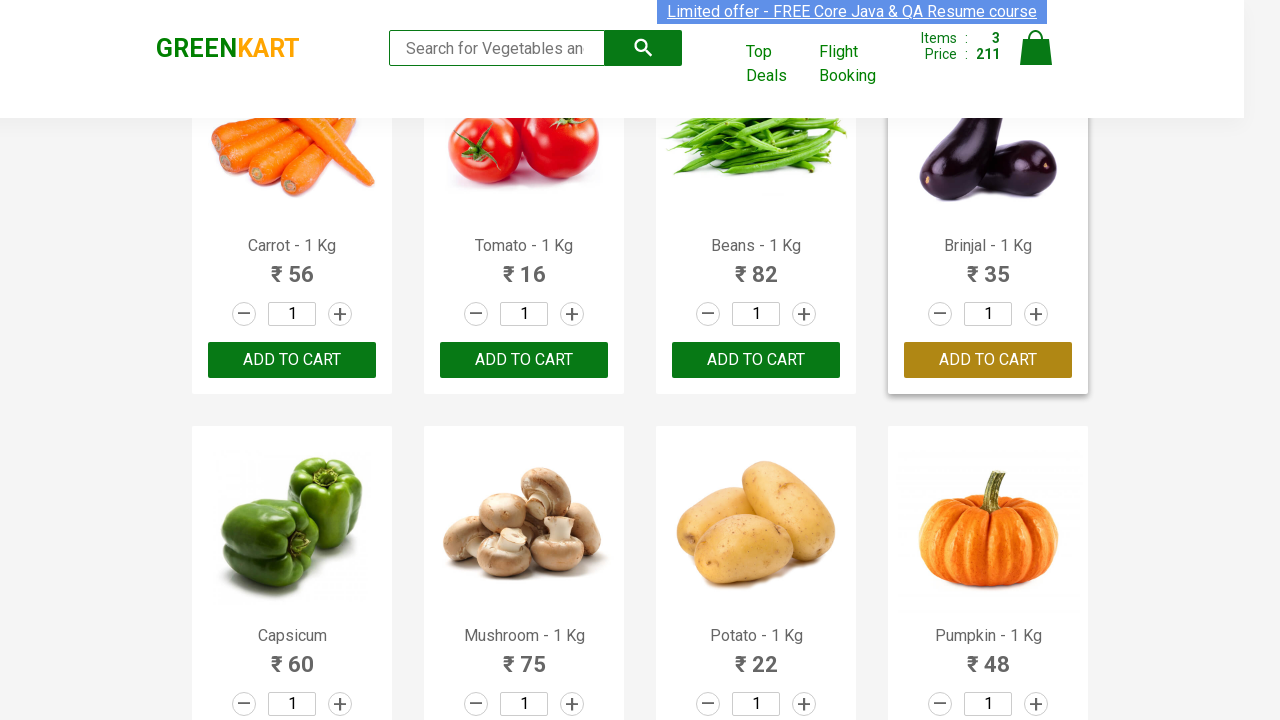

Retrieved product text: Pomegranate - 1 Kg
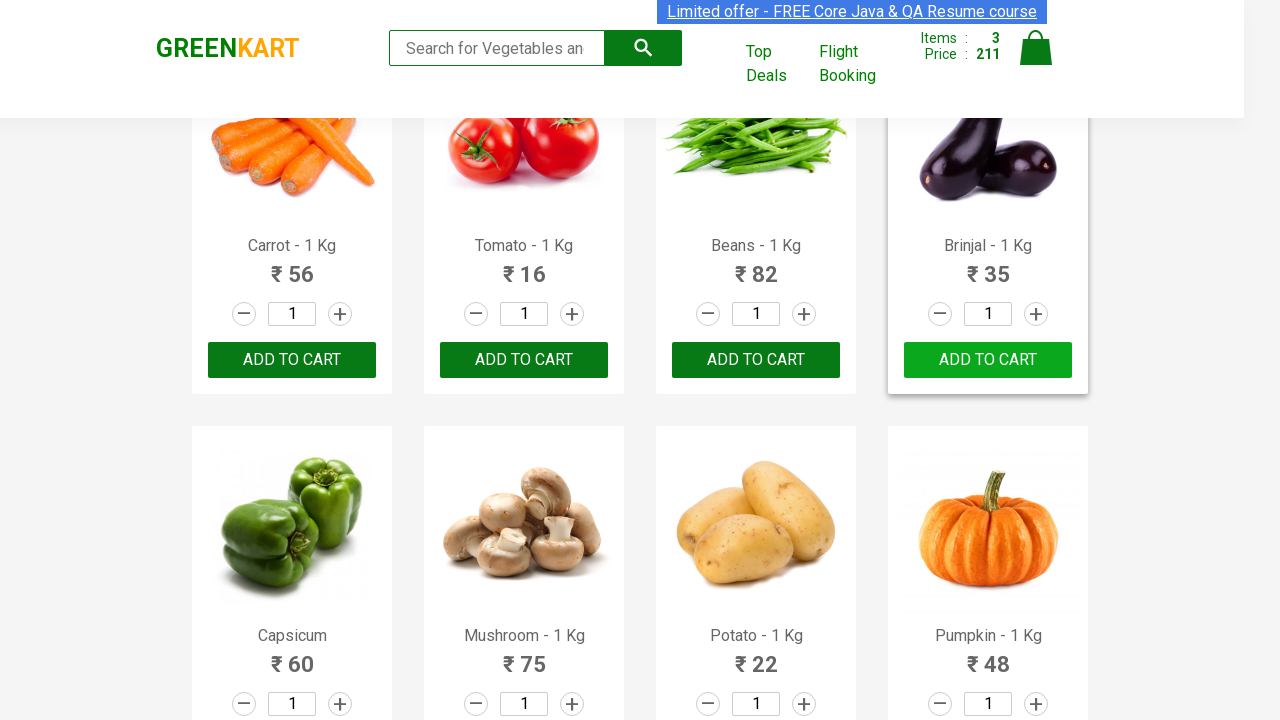

Retrieved product text: Raspberry - 1/4 Kg
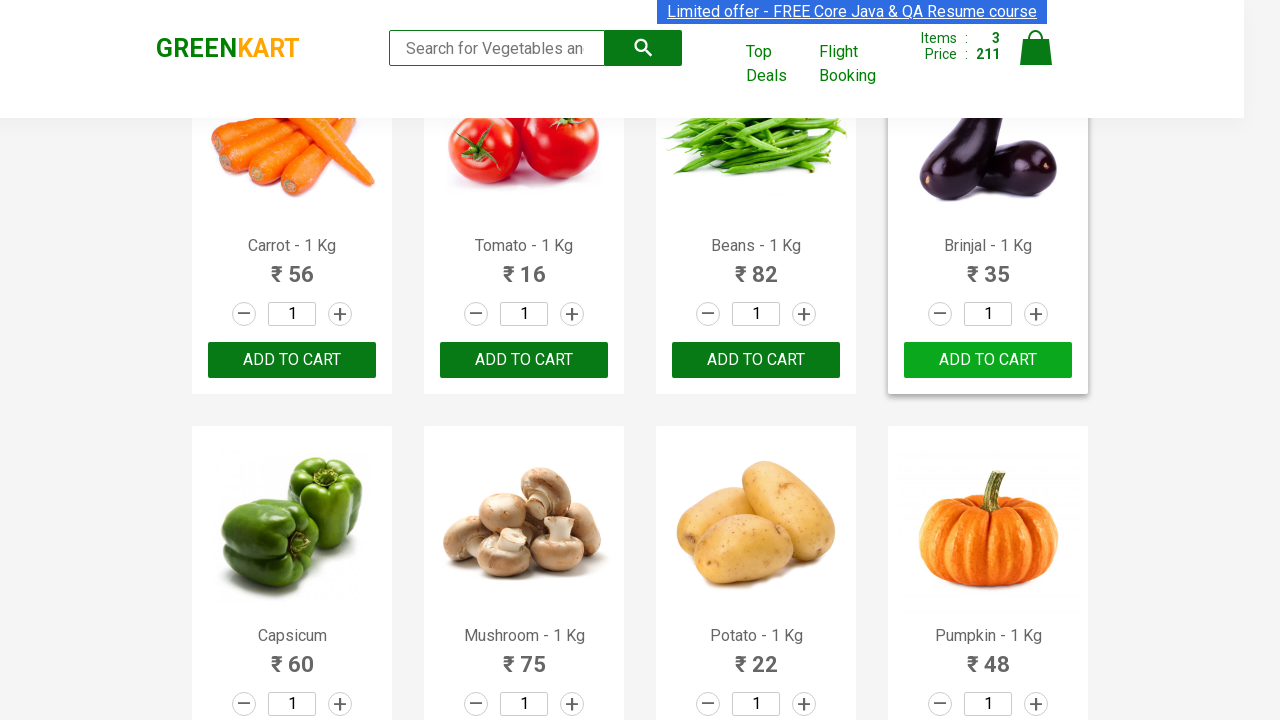

Retrieved product text: Strawberry - 1/4 Kg
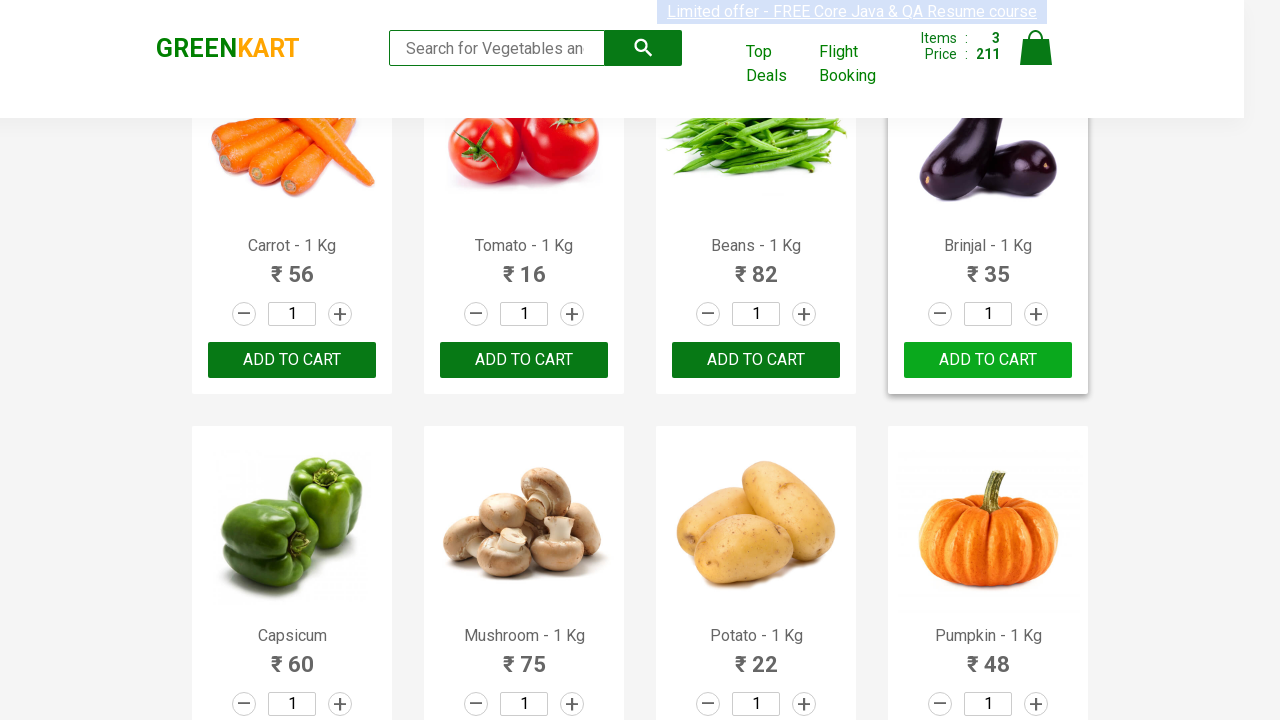

Retrieved product text: Water Melon - 1 Kg
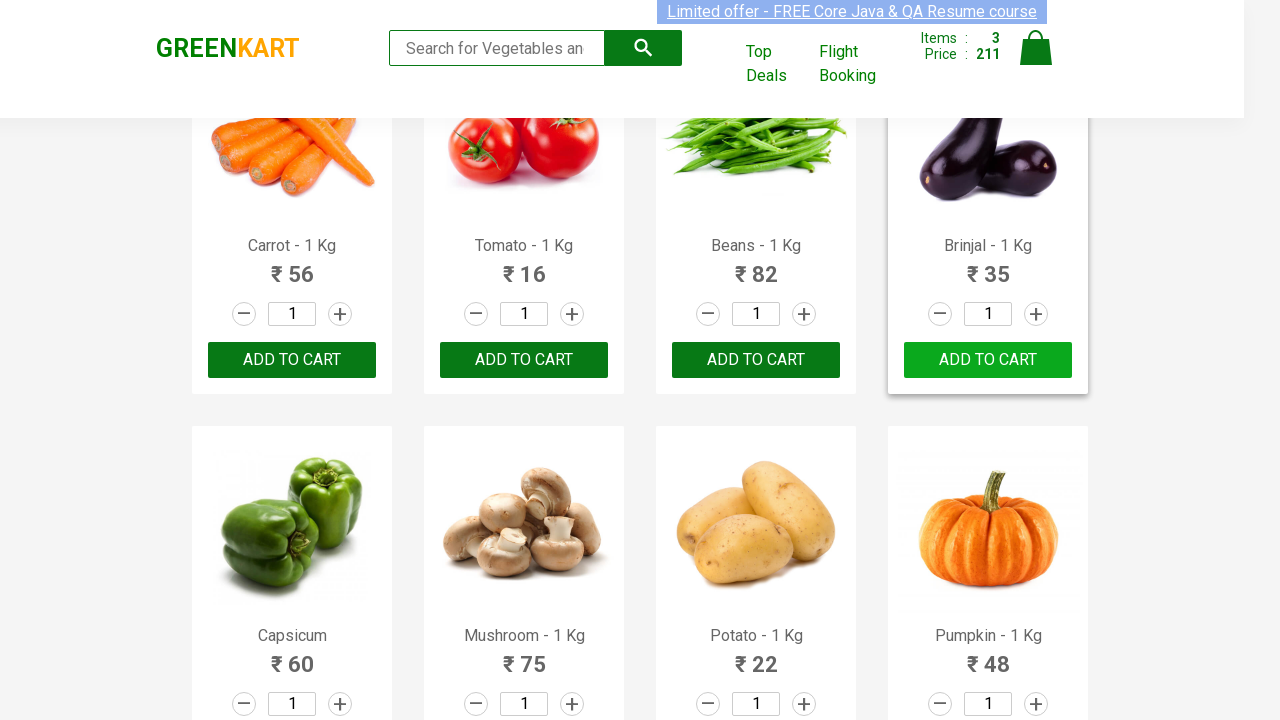

Retrieved product text: Almonds - 1/4 Kg
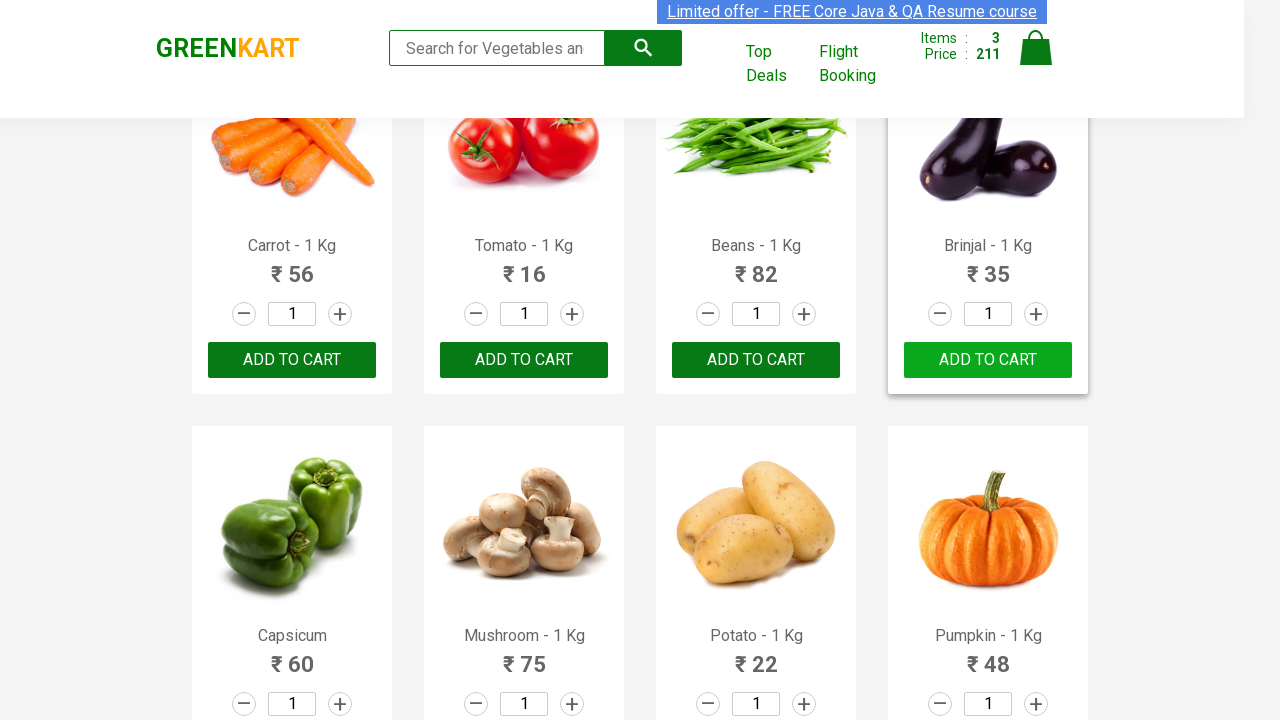

Retrieved product text: Pista - 1/4 Kg
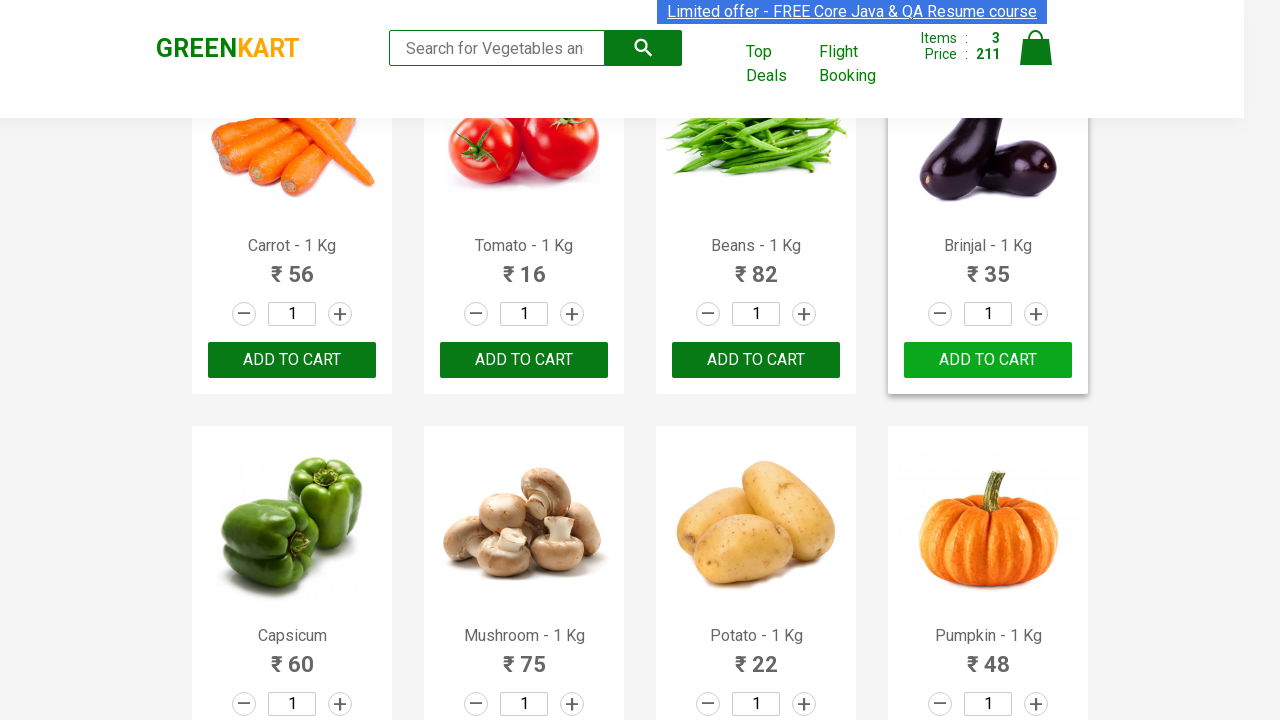

Retrieved product text: Nuts Mixture - 1 Kg
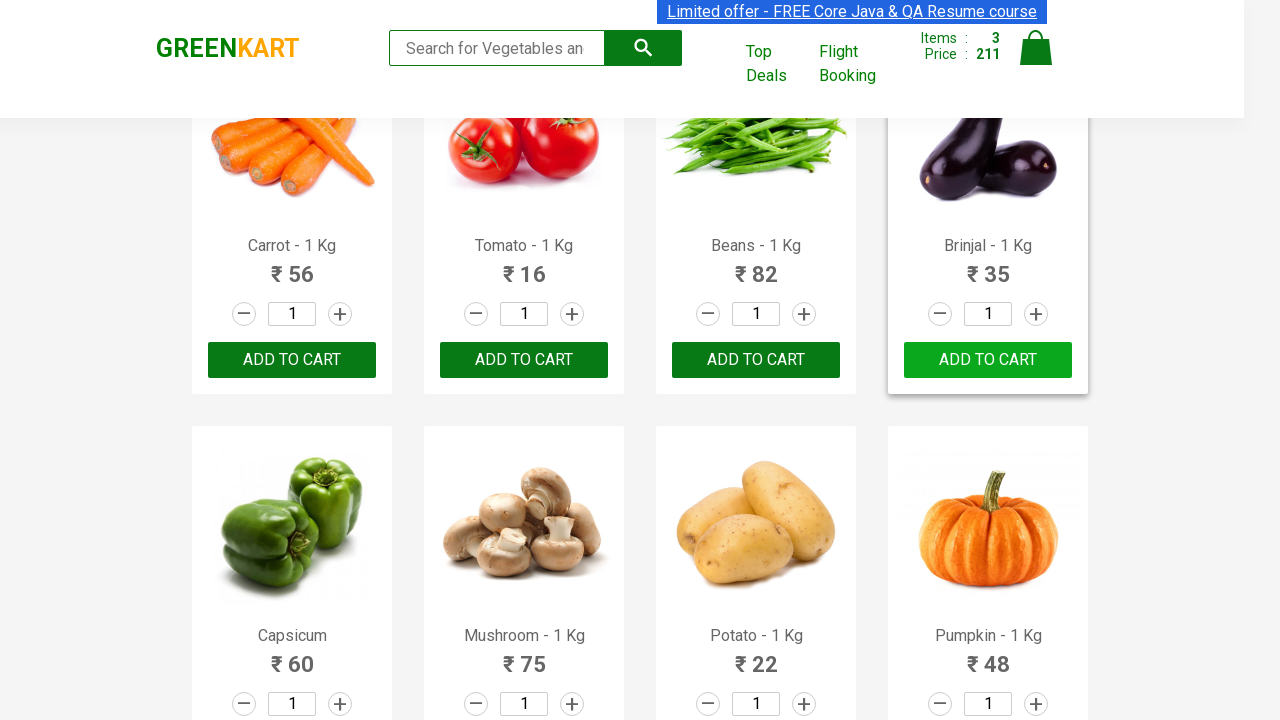

Retrieved product text: Cashews - 1 Kg
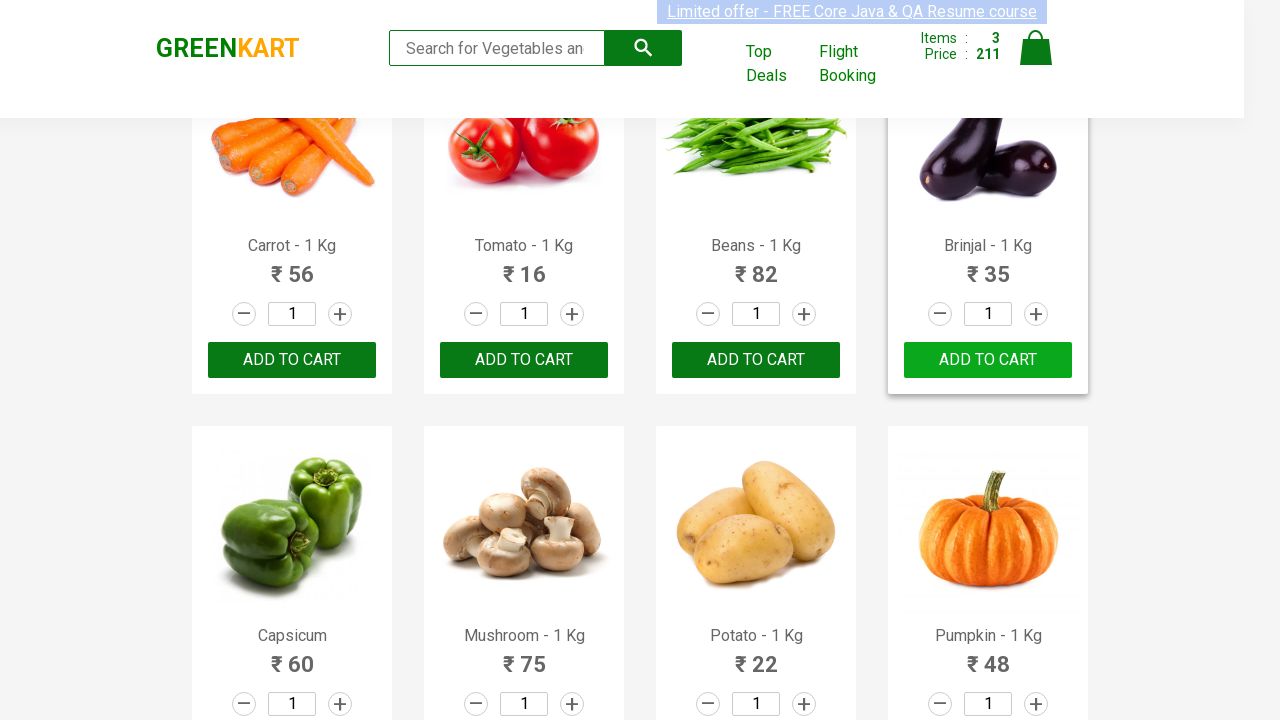

Retrieved product text: Walnuts - 1/4 Kg
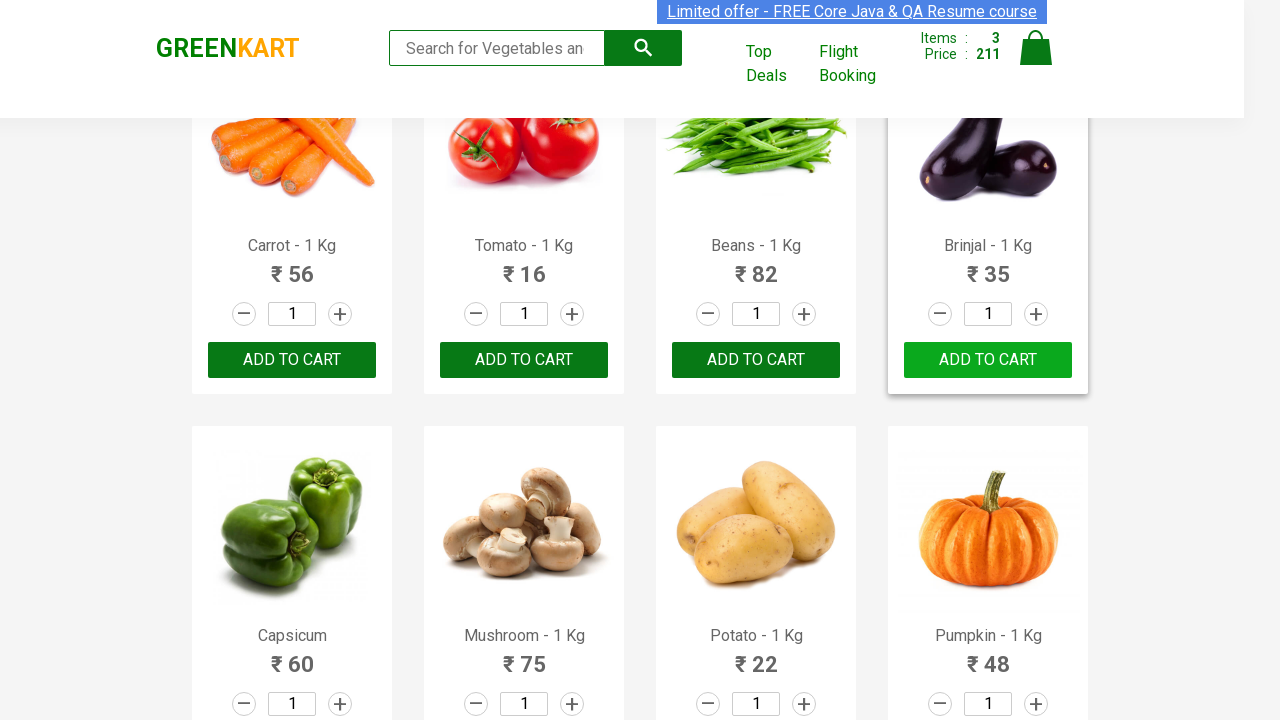

Clicked on cart icon to view cart at (1036, 48) on img[alt='Cart']
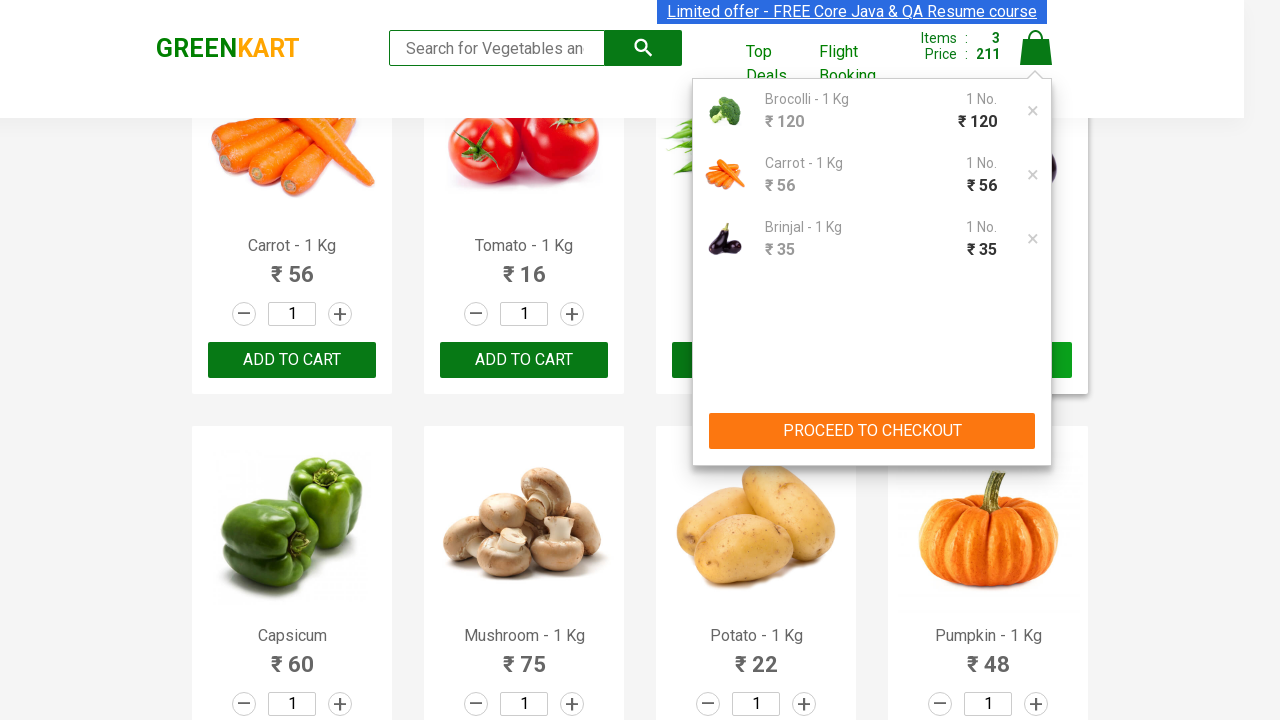

Clicked PROCEED TO CHECKOUT button at (872, 431) on xpath=//button[contains(text(),'PROCEED TO CHECKOUT')]
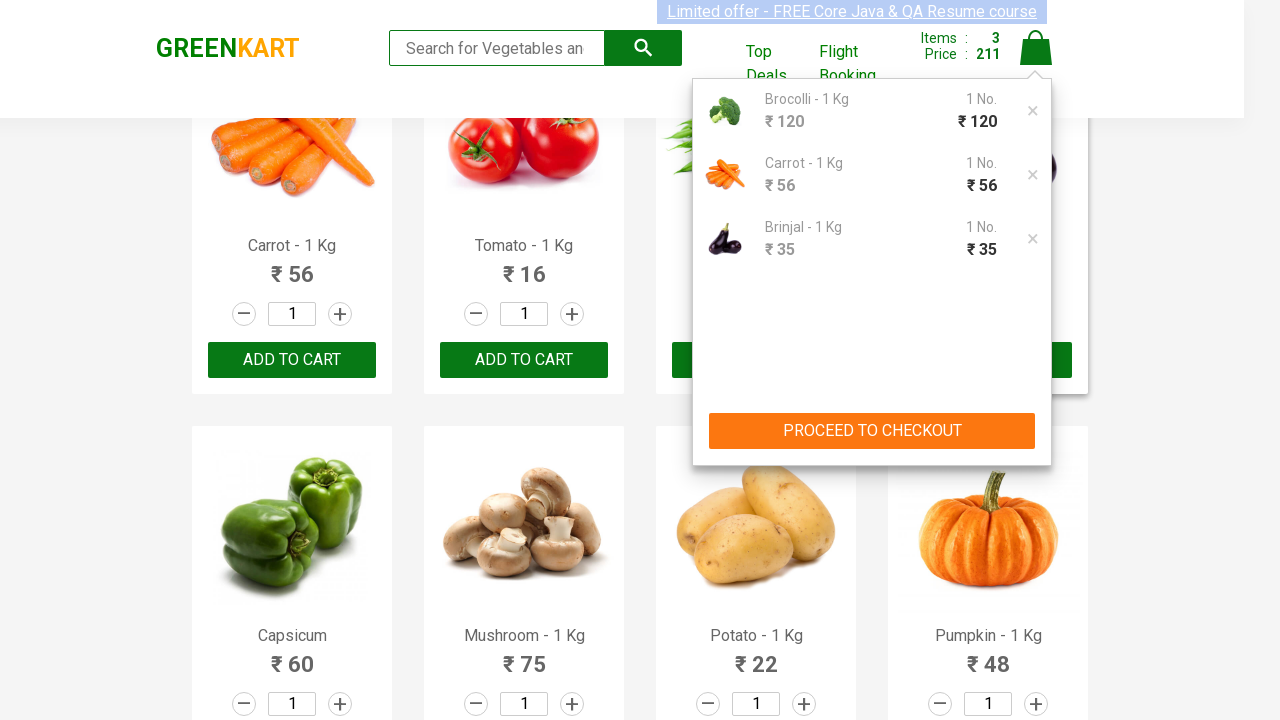

Promo code input field is now visible
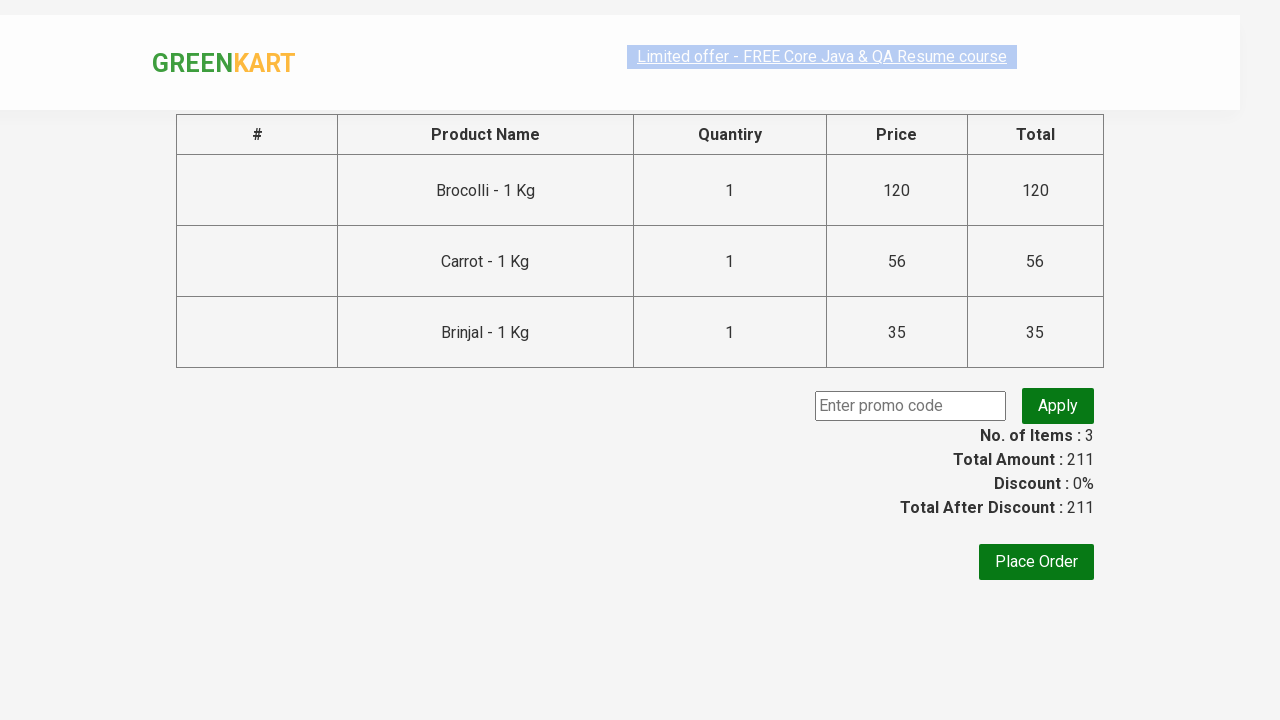

Entered promo code 'rahulshettyacademy' on input[class='promoCode']
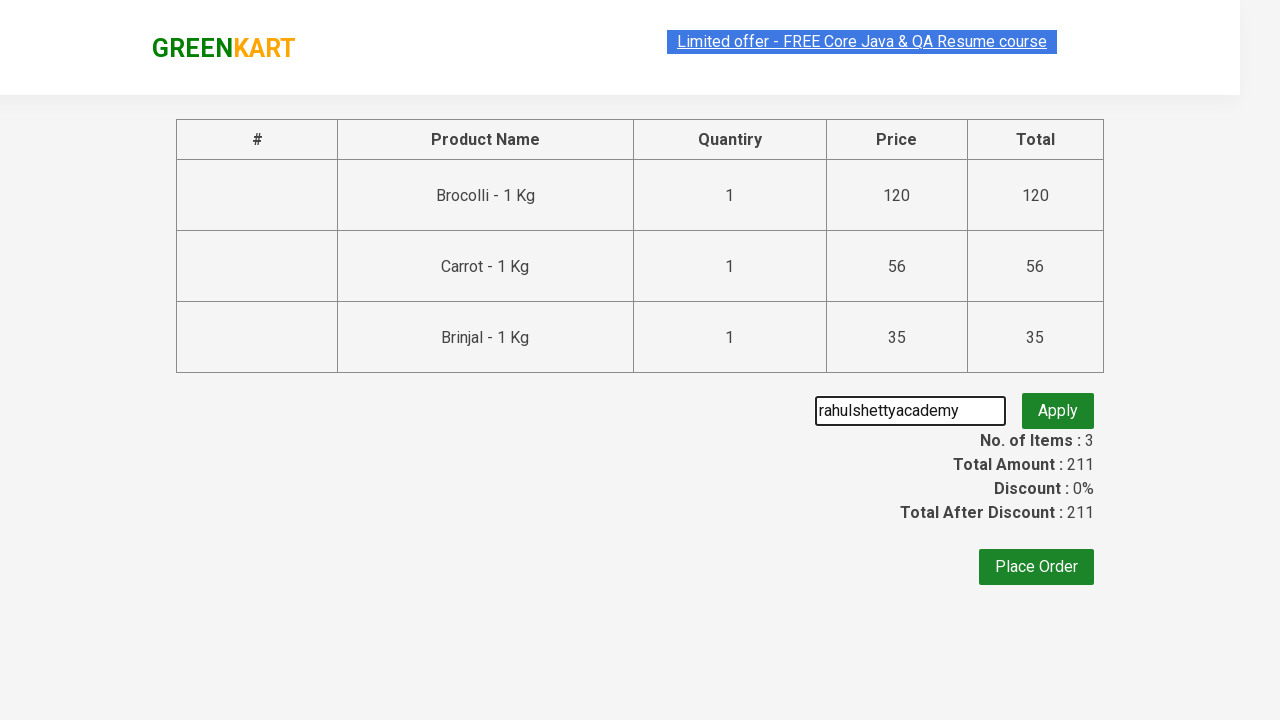

Clicked apply promo button at (1058, 406) on button.promoBtn
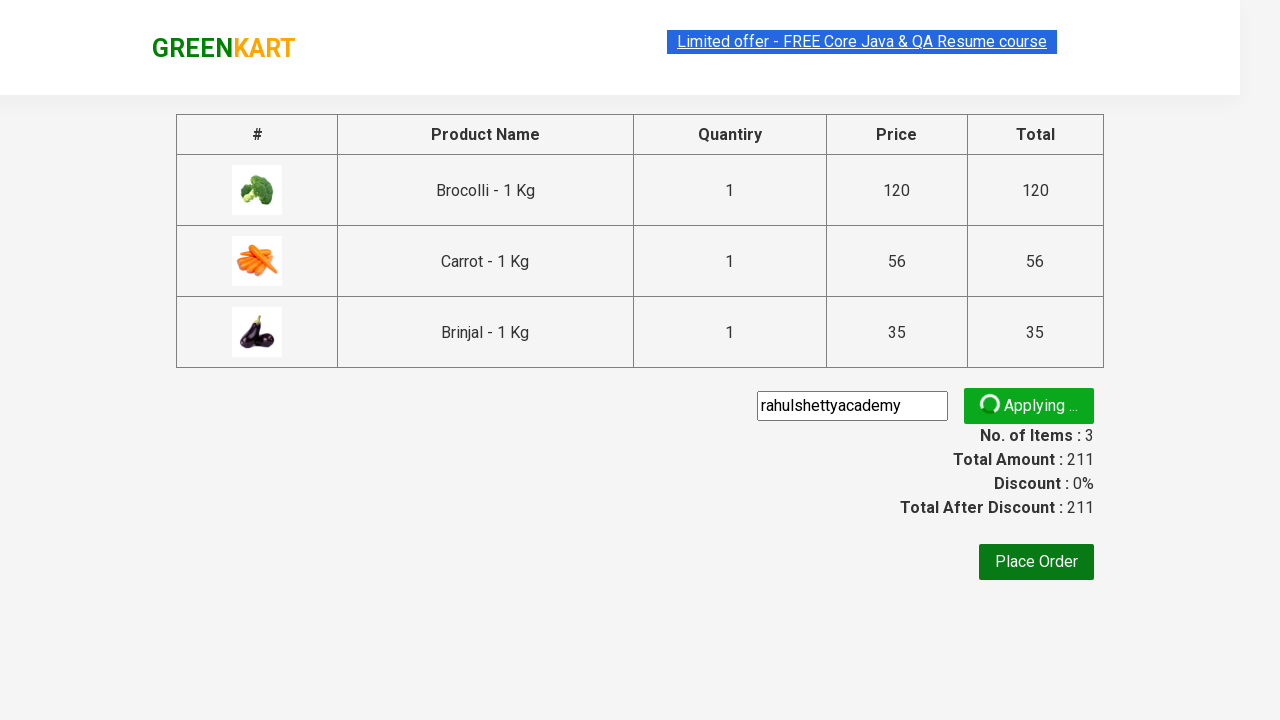

Promo code confirmation message displayed
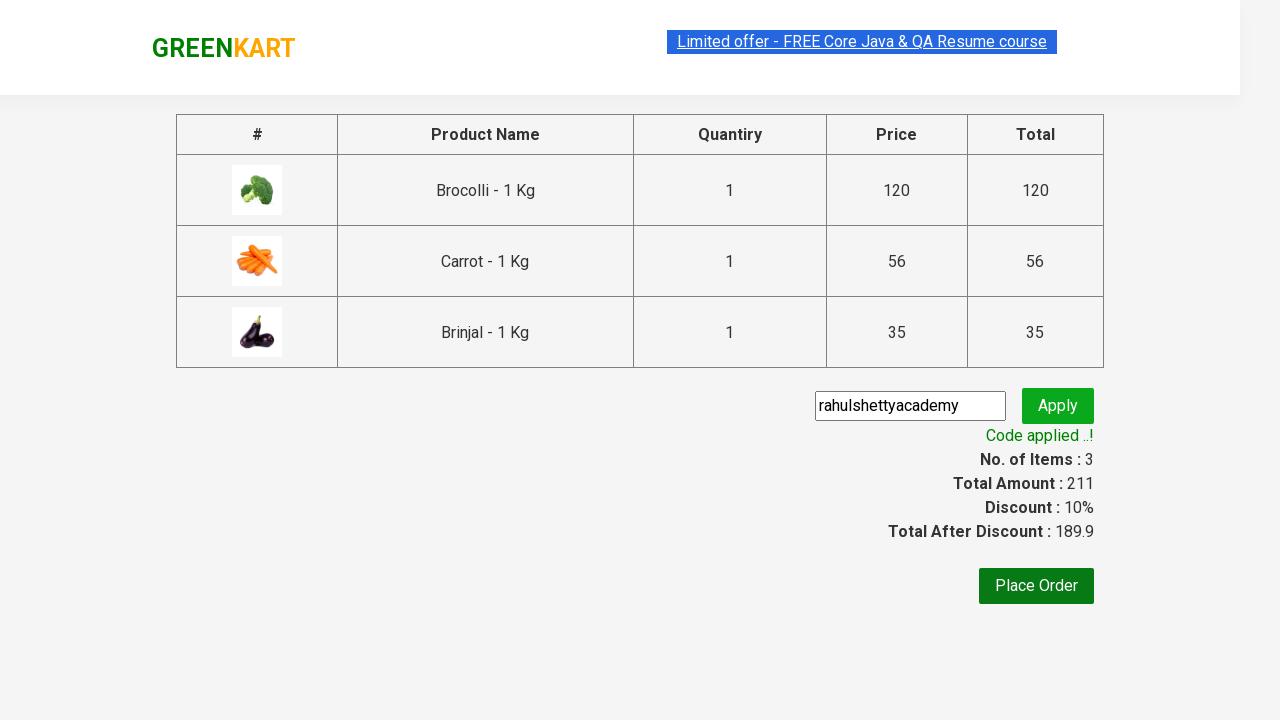

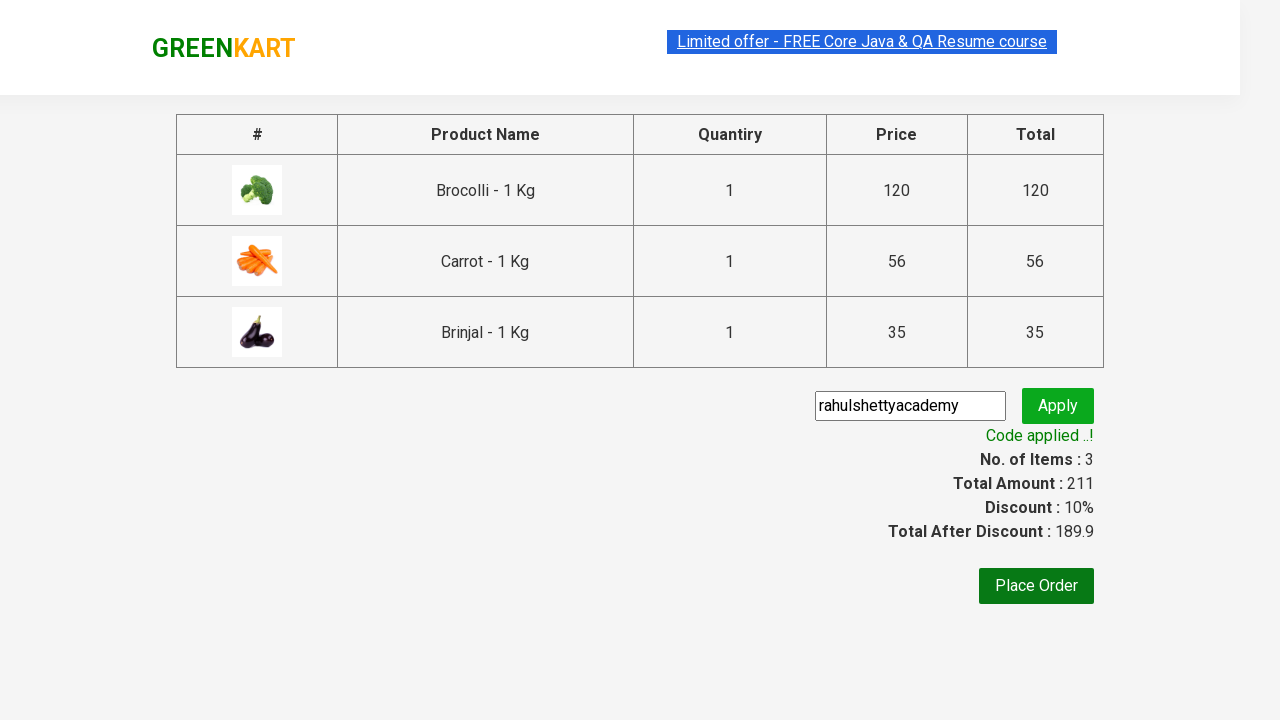